Tests browser window/tab handling by right-clicking on navigation elements (Downloads, Documentation, Projects) to open them in new tabs, then switching between all open tabs and verifying their titles.

Starting URL: https://www.selenium.dev/

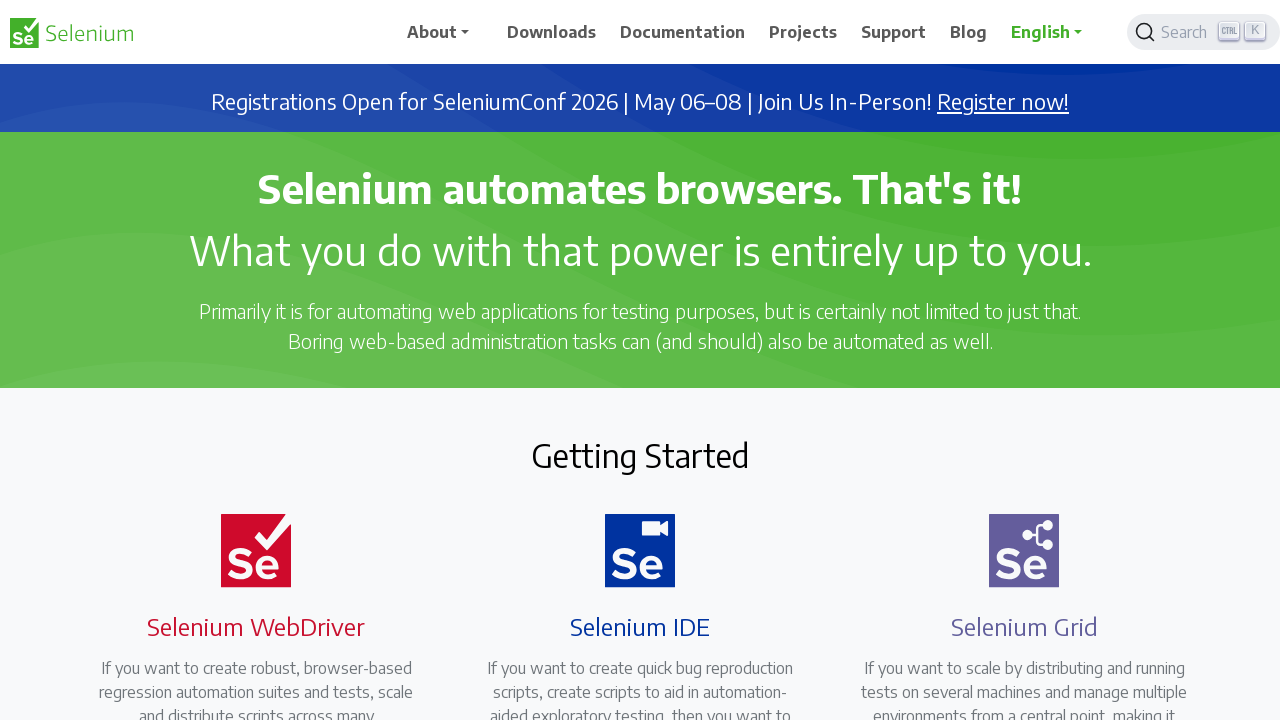

Set viewport size to 1920x1080
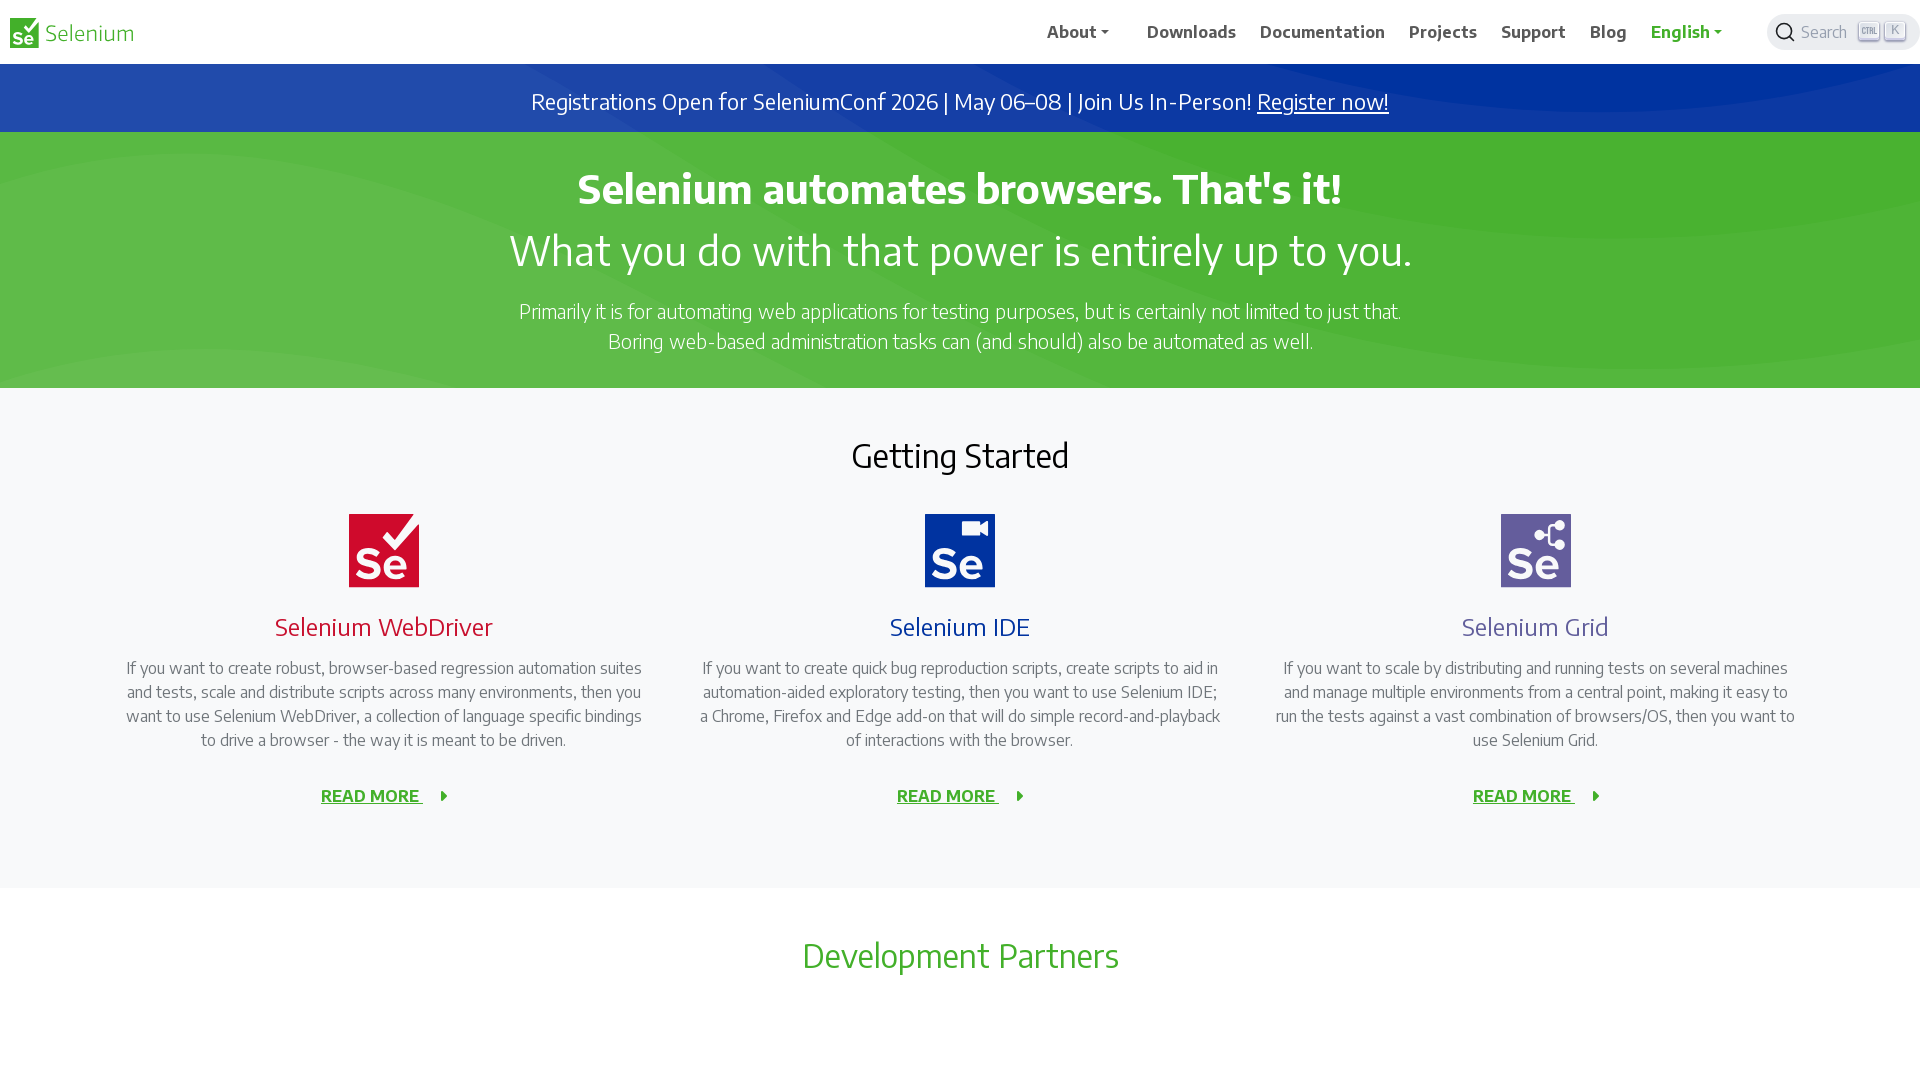

Right-clicked on navigation element: //span[.='Downloads'] at (1192, 32) on //span[.='Downloads']
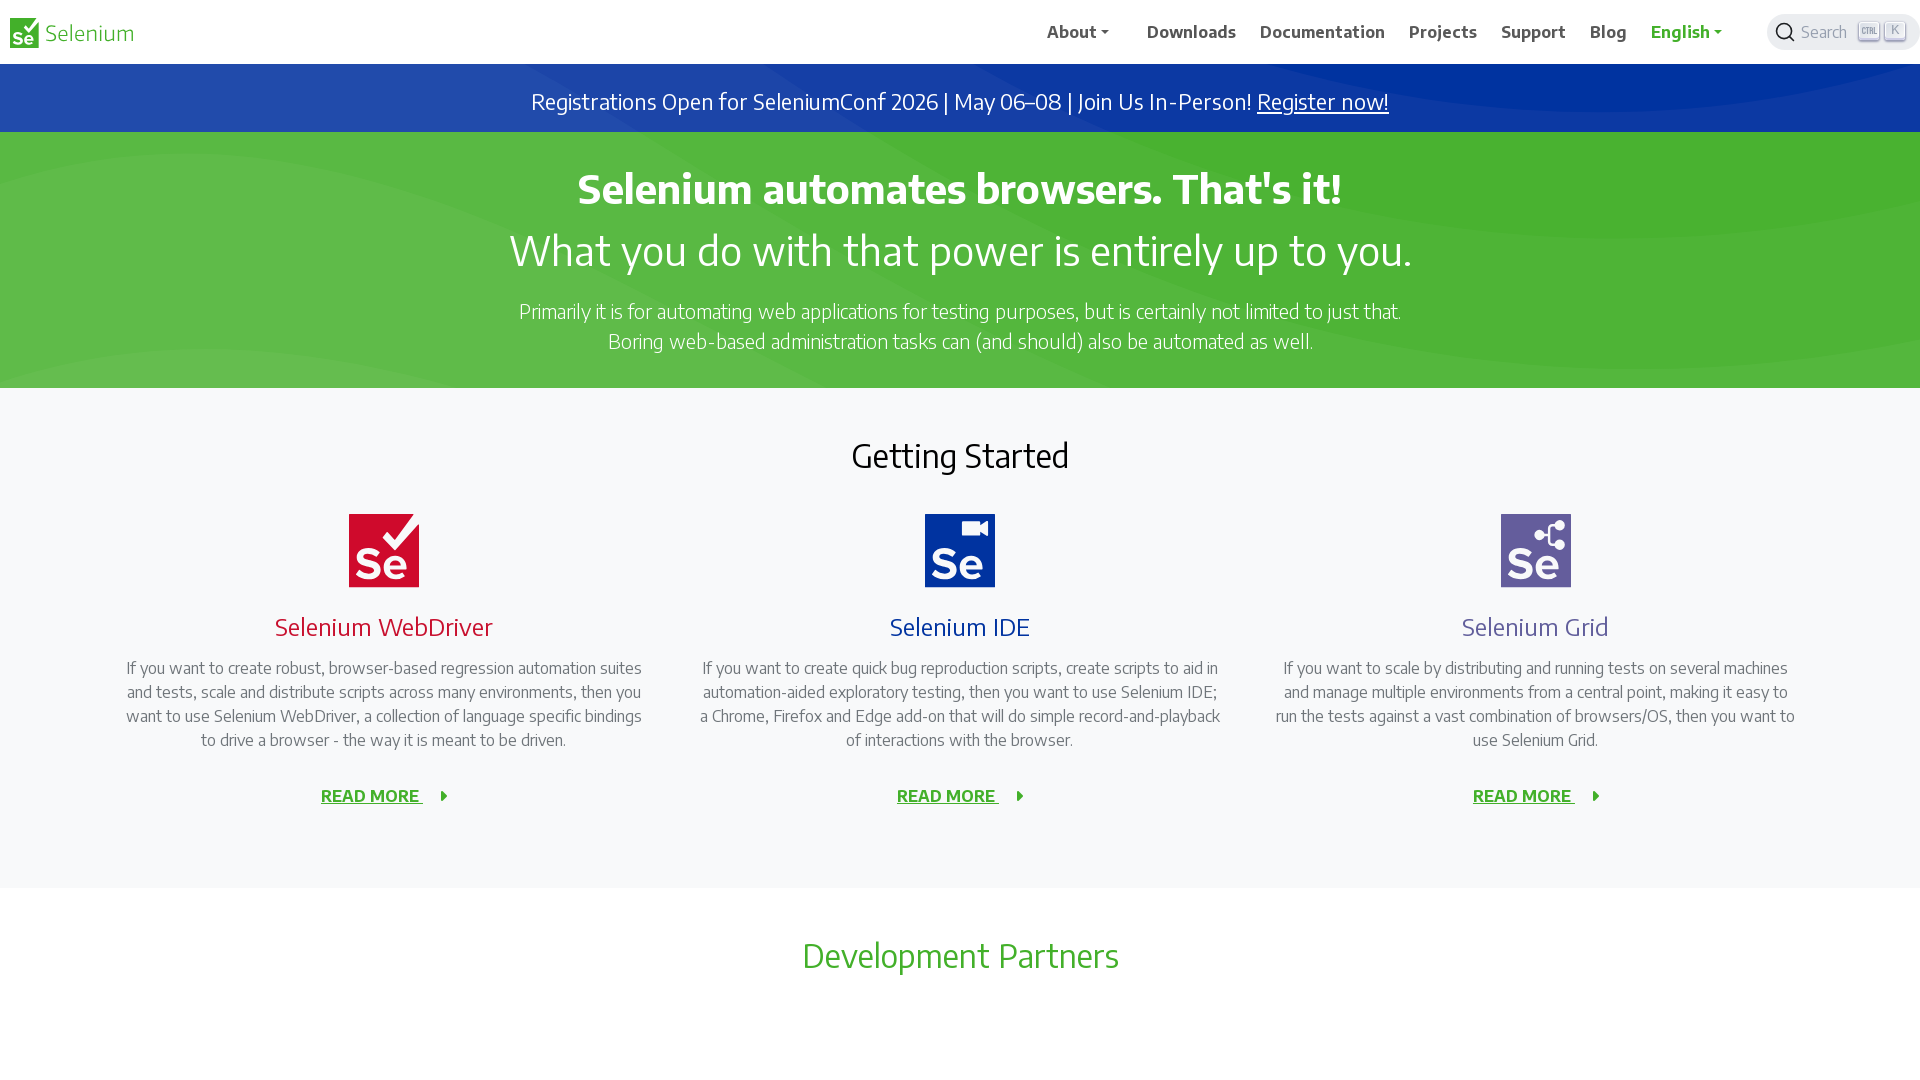

Pressed ArrowDown in context menu
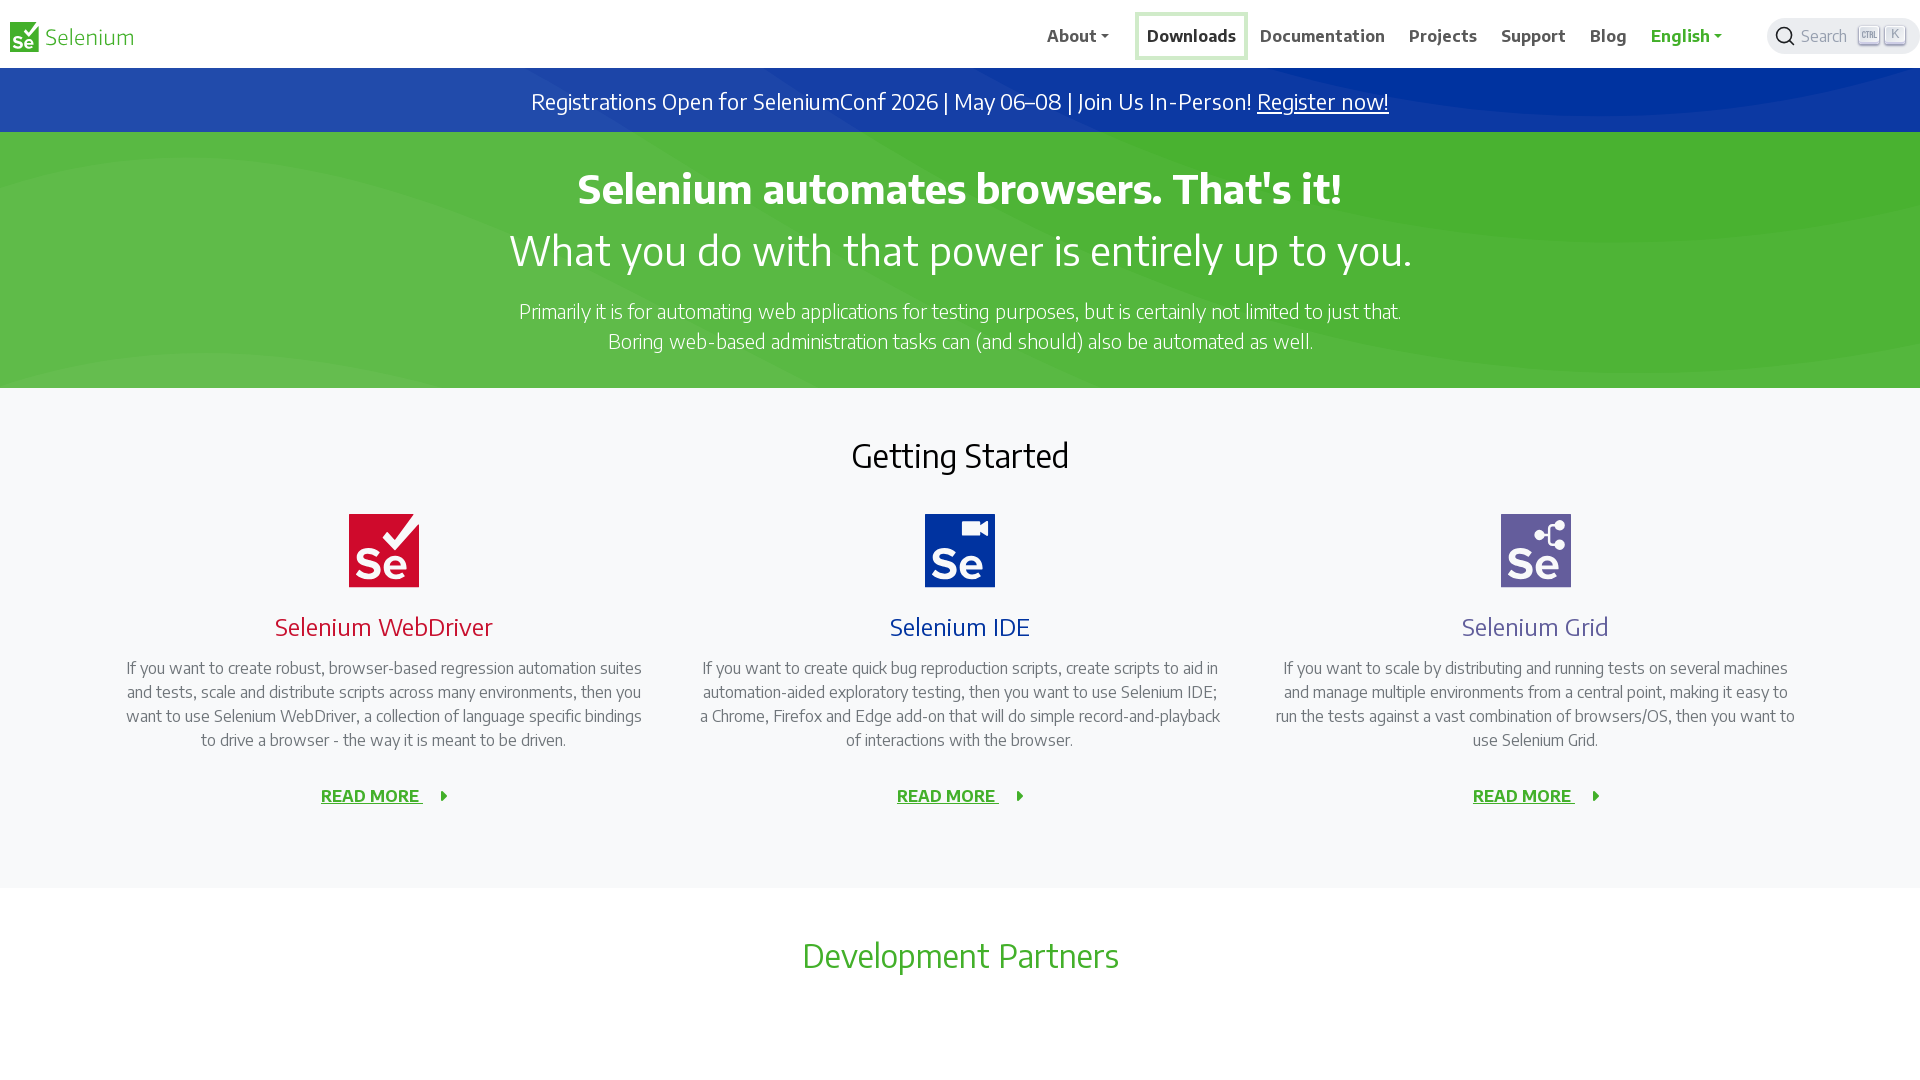

Pressed Enter to open link in new tab
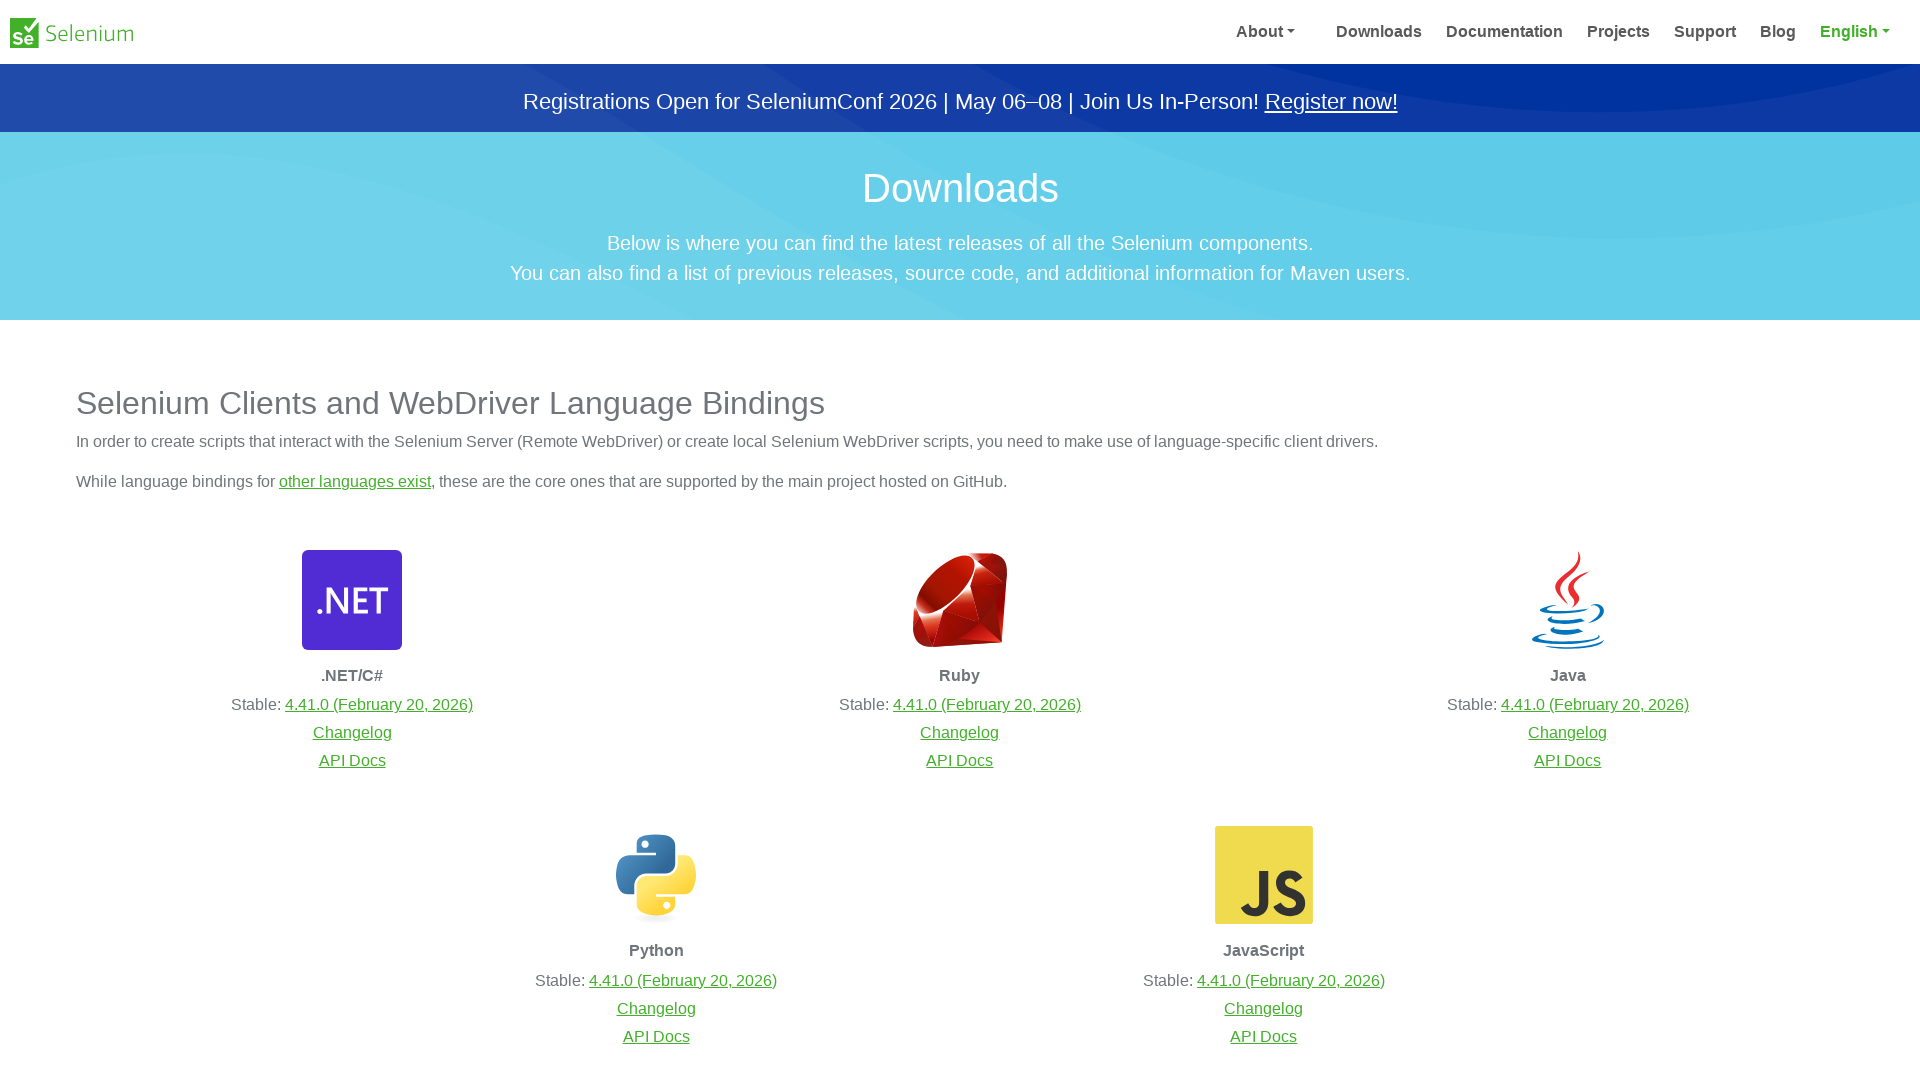

Waited 500ms for new tab to open
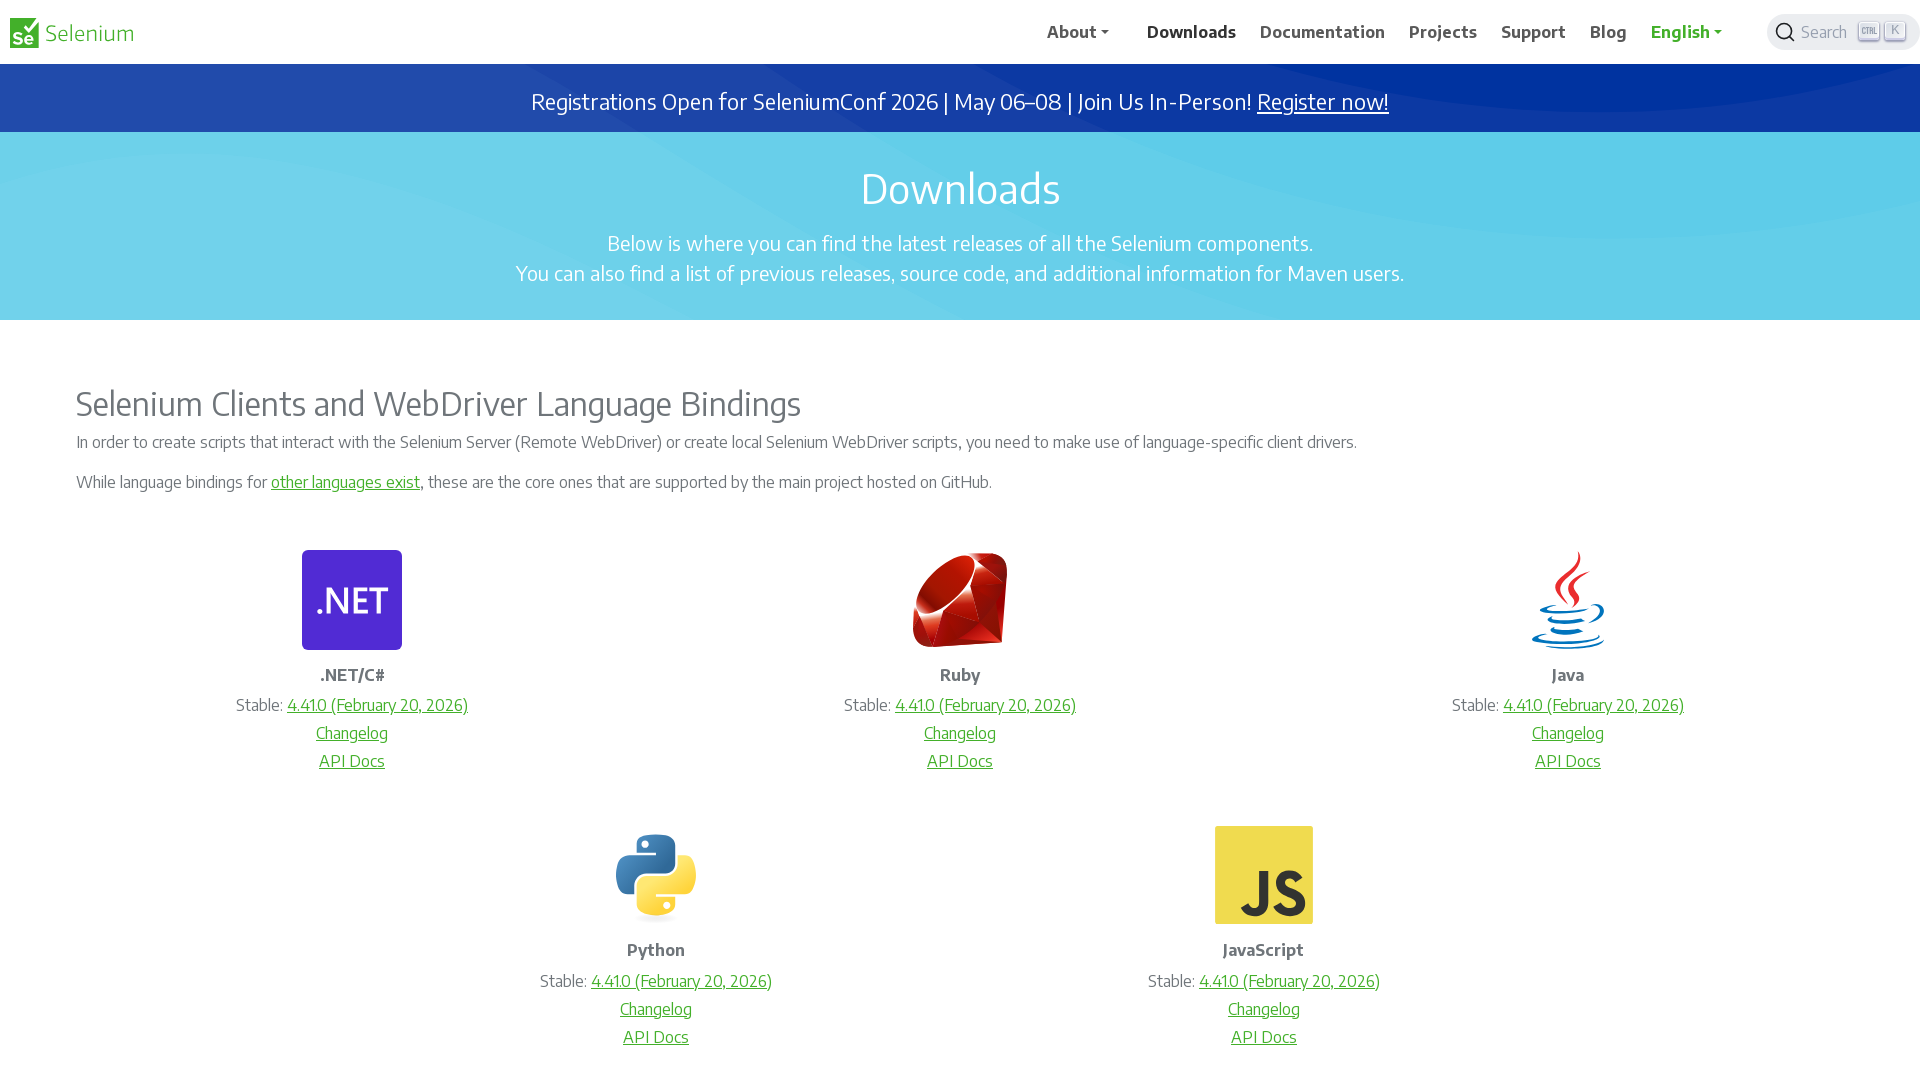

Right-clicked on navigation element: //span[.='Documentation'] at (1323, 32) on //span[.='Documentation']
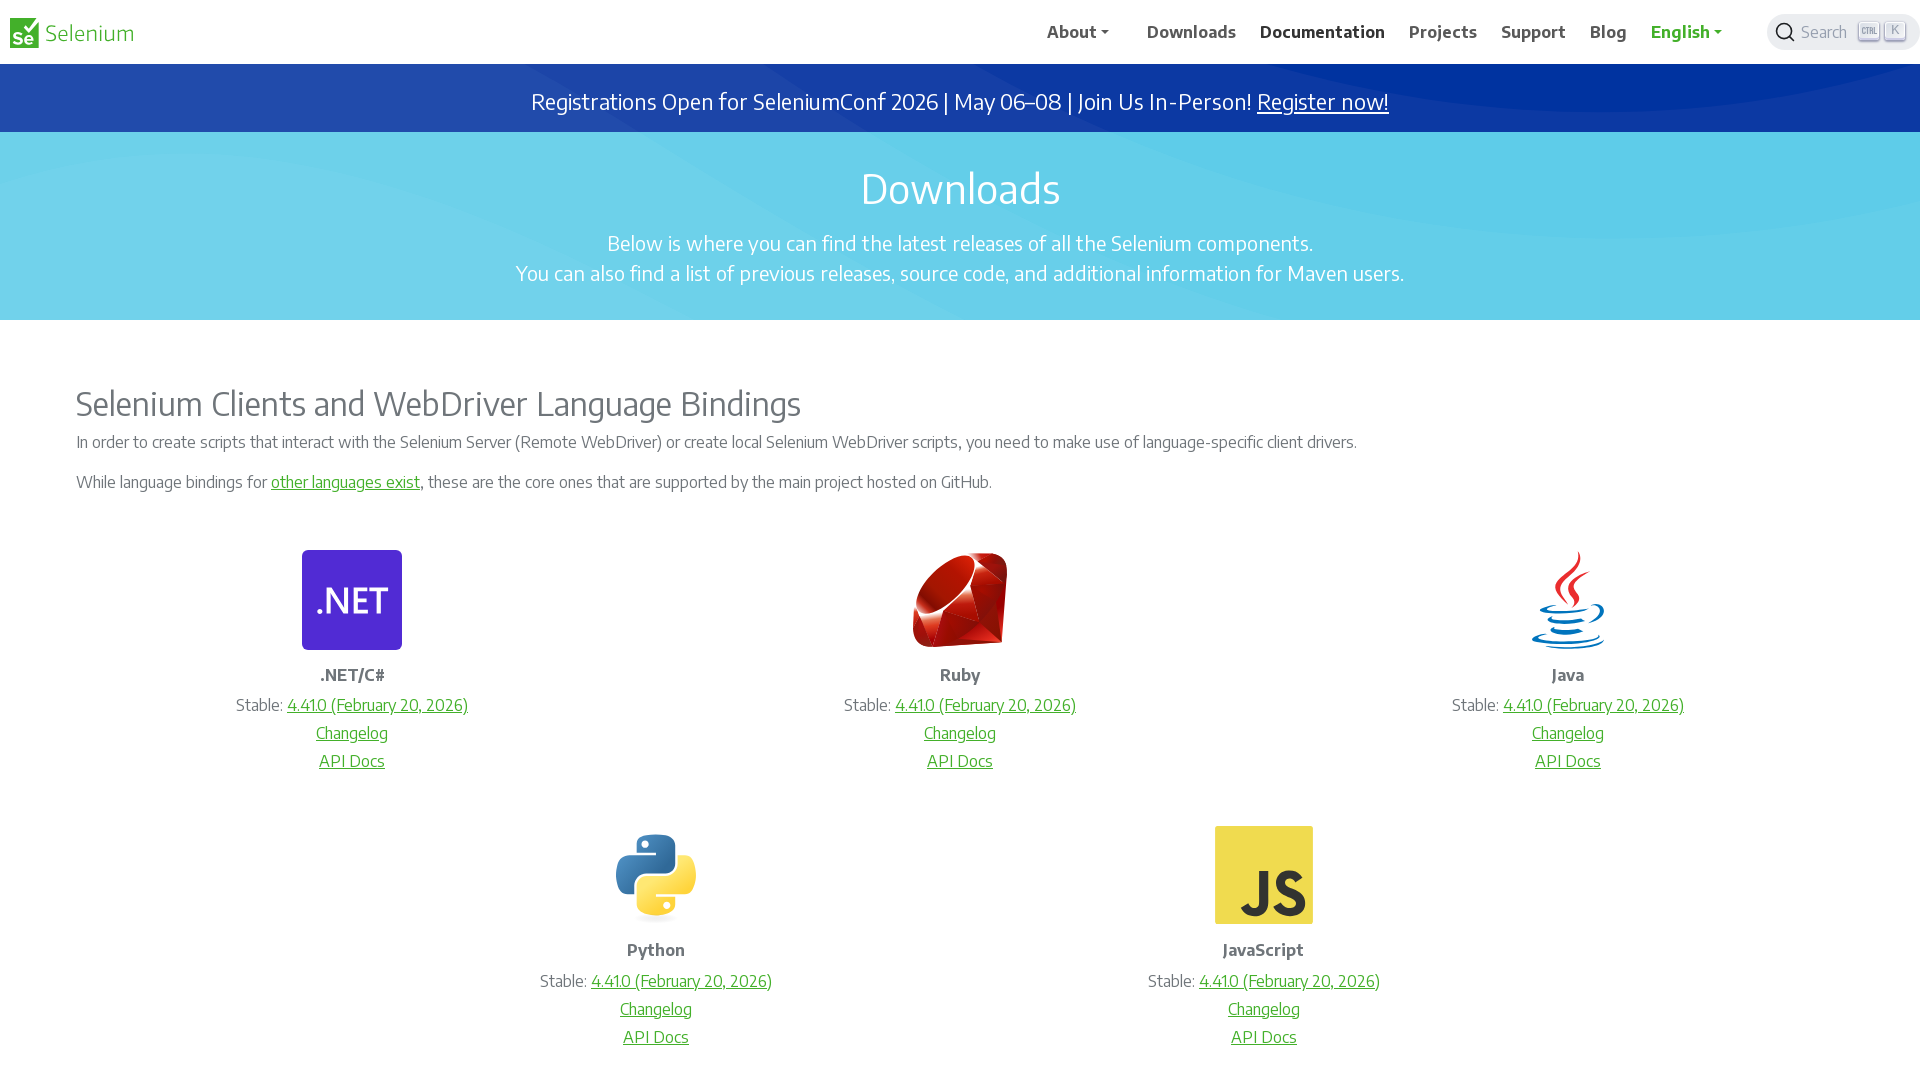

Pressed ArrowDown in context menu
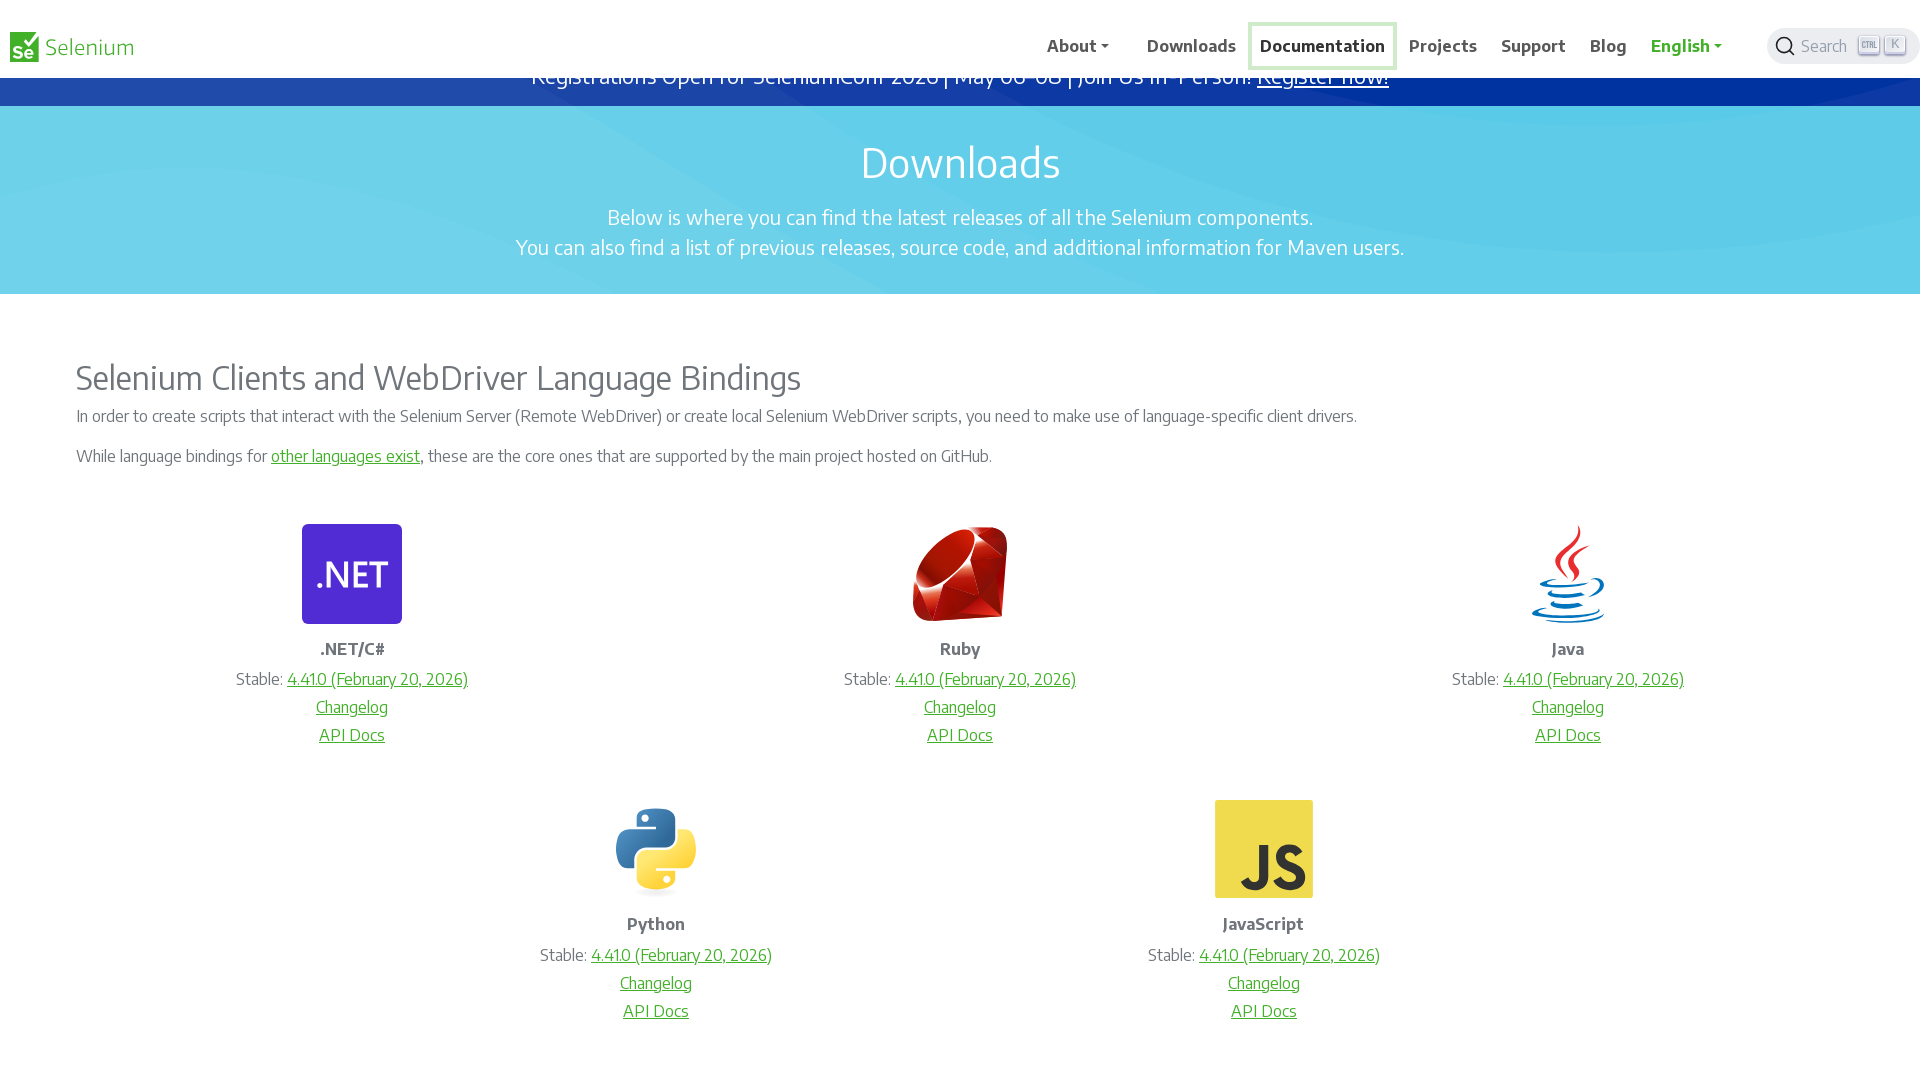

Pressed Enter to open link in new tab
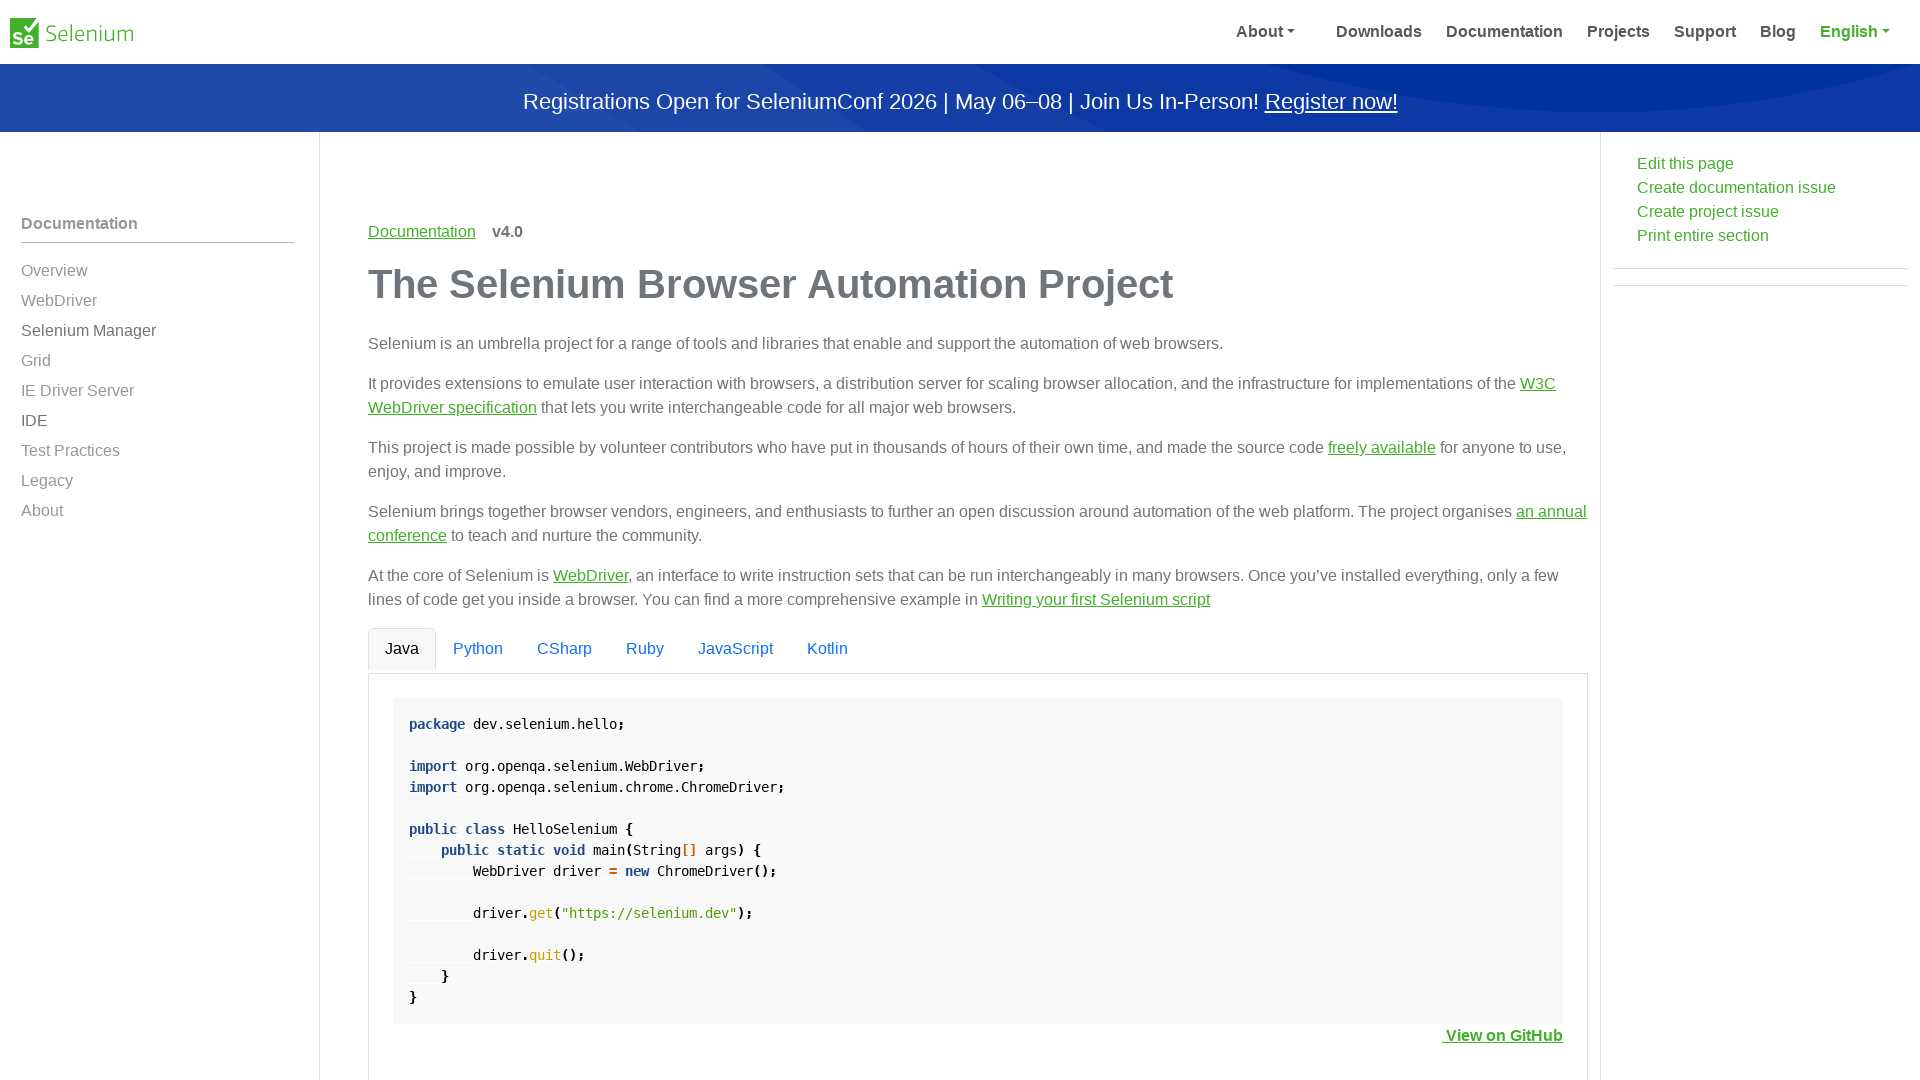

Waited 500ms for new tab to open
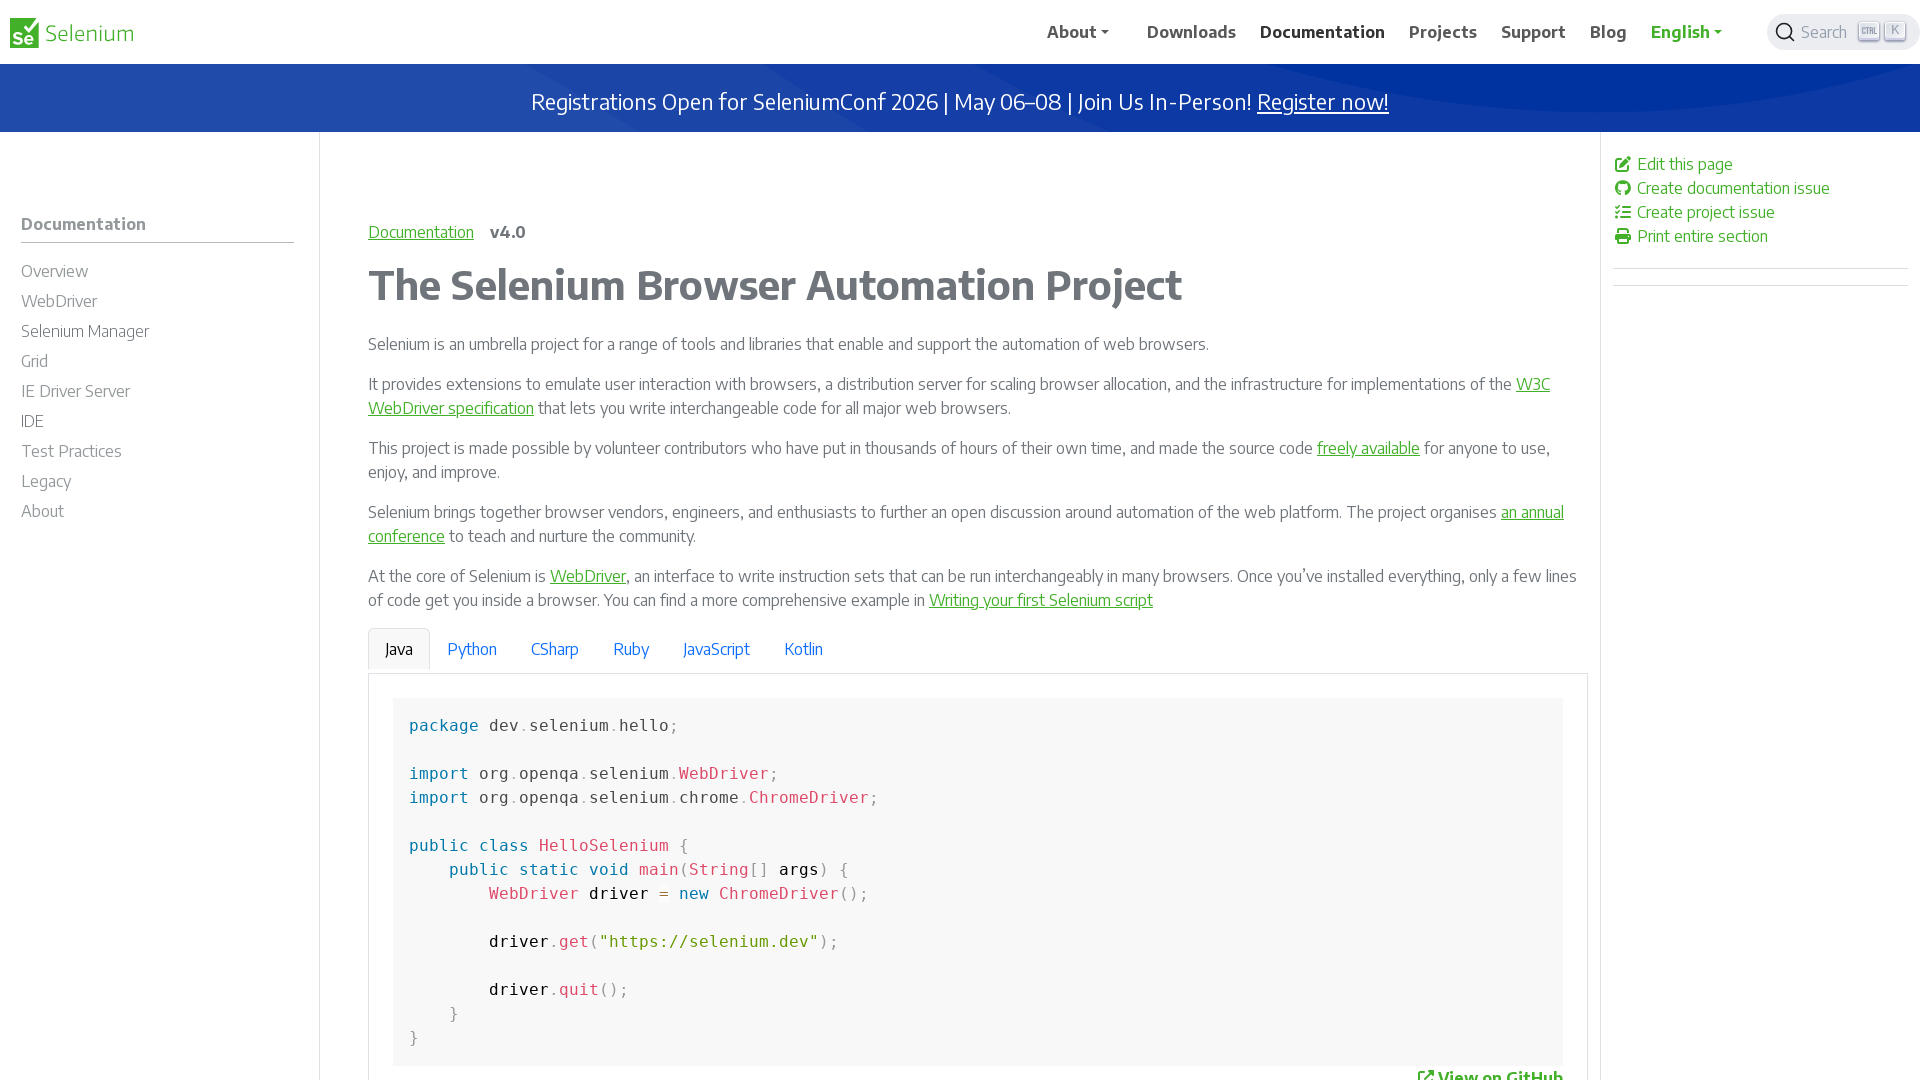

Right-clicked on navigation element: //span[.='Projects'] at (1443, 32) on //span[.='Projects']
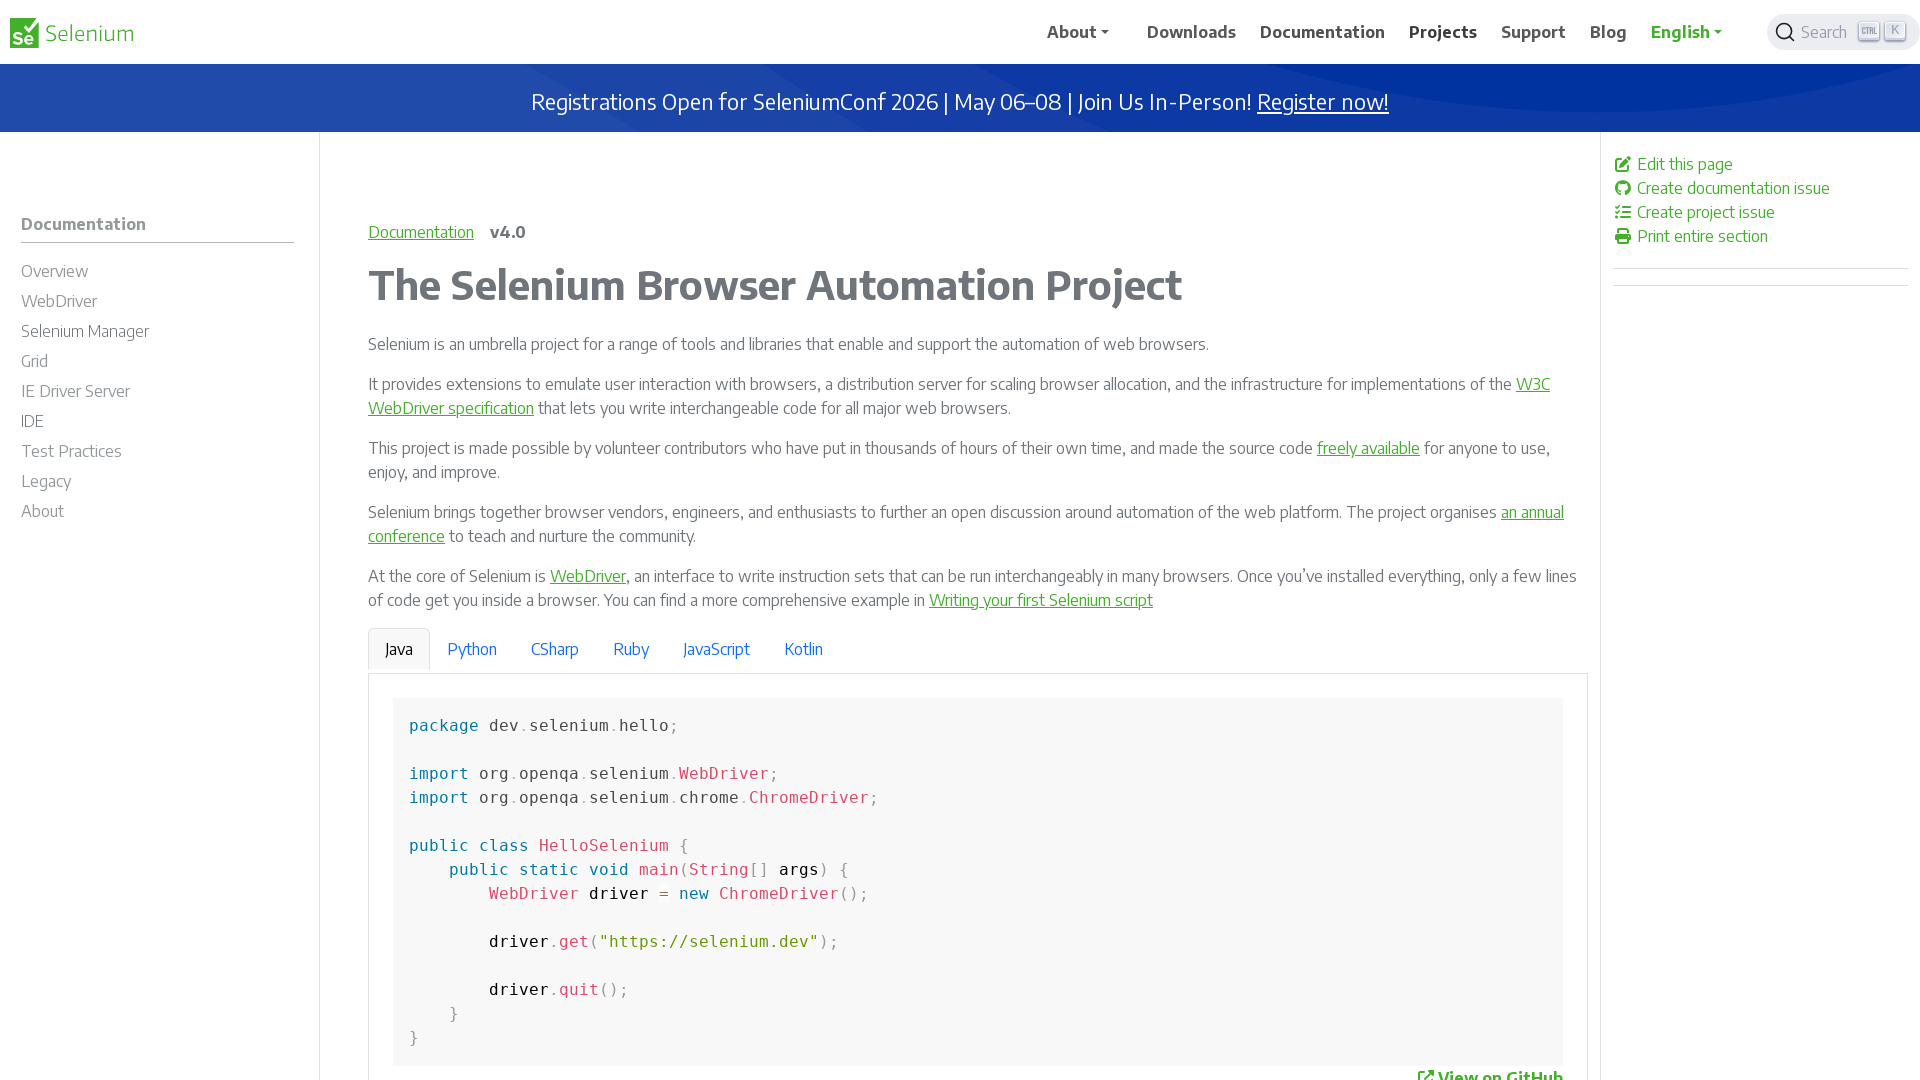

Pressed ArrowDown in context menu
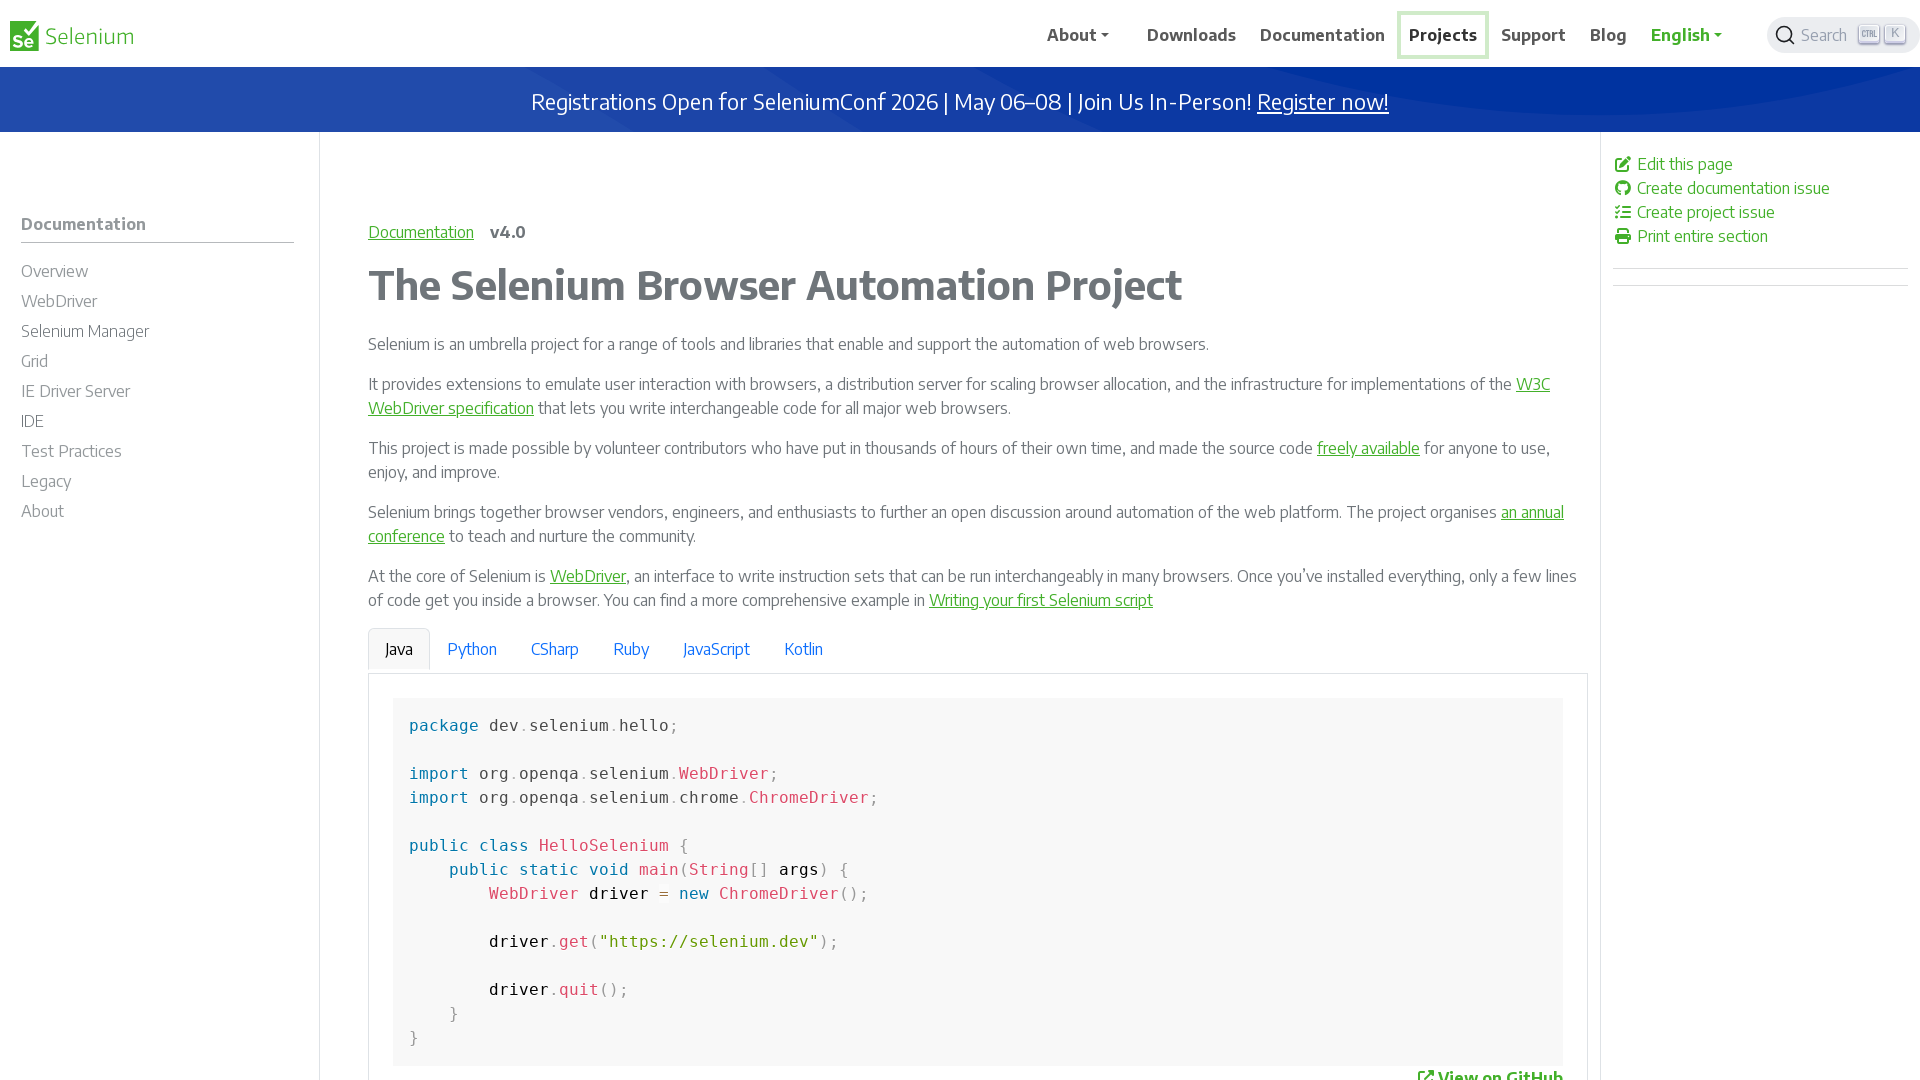

Pressed Enter to open link in new tab
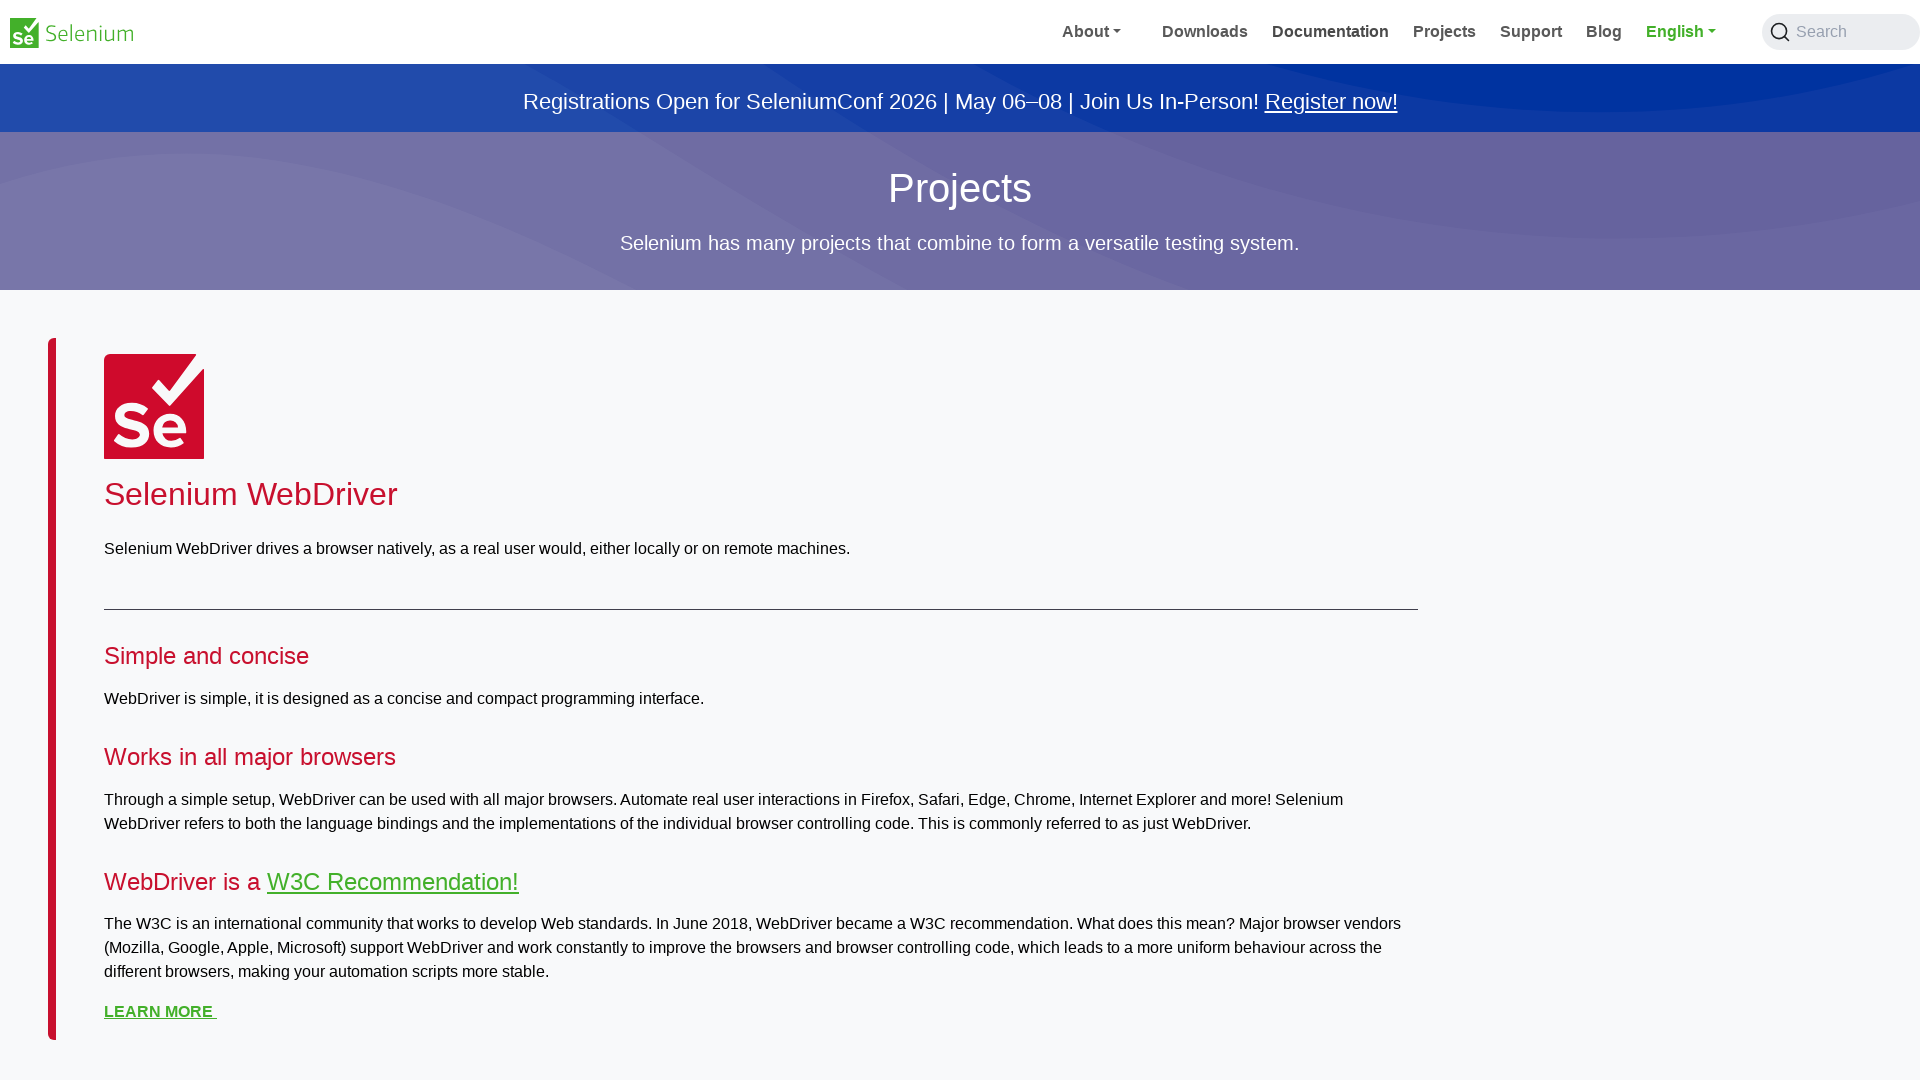

Waited 500ms for new tab to open
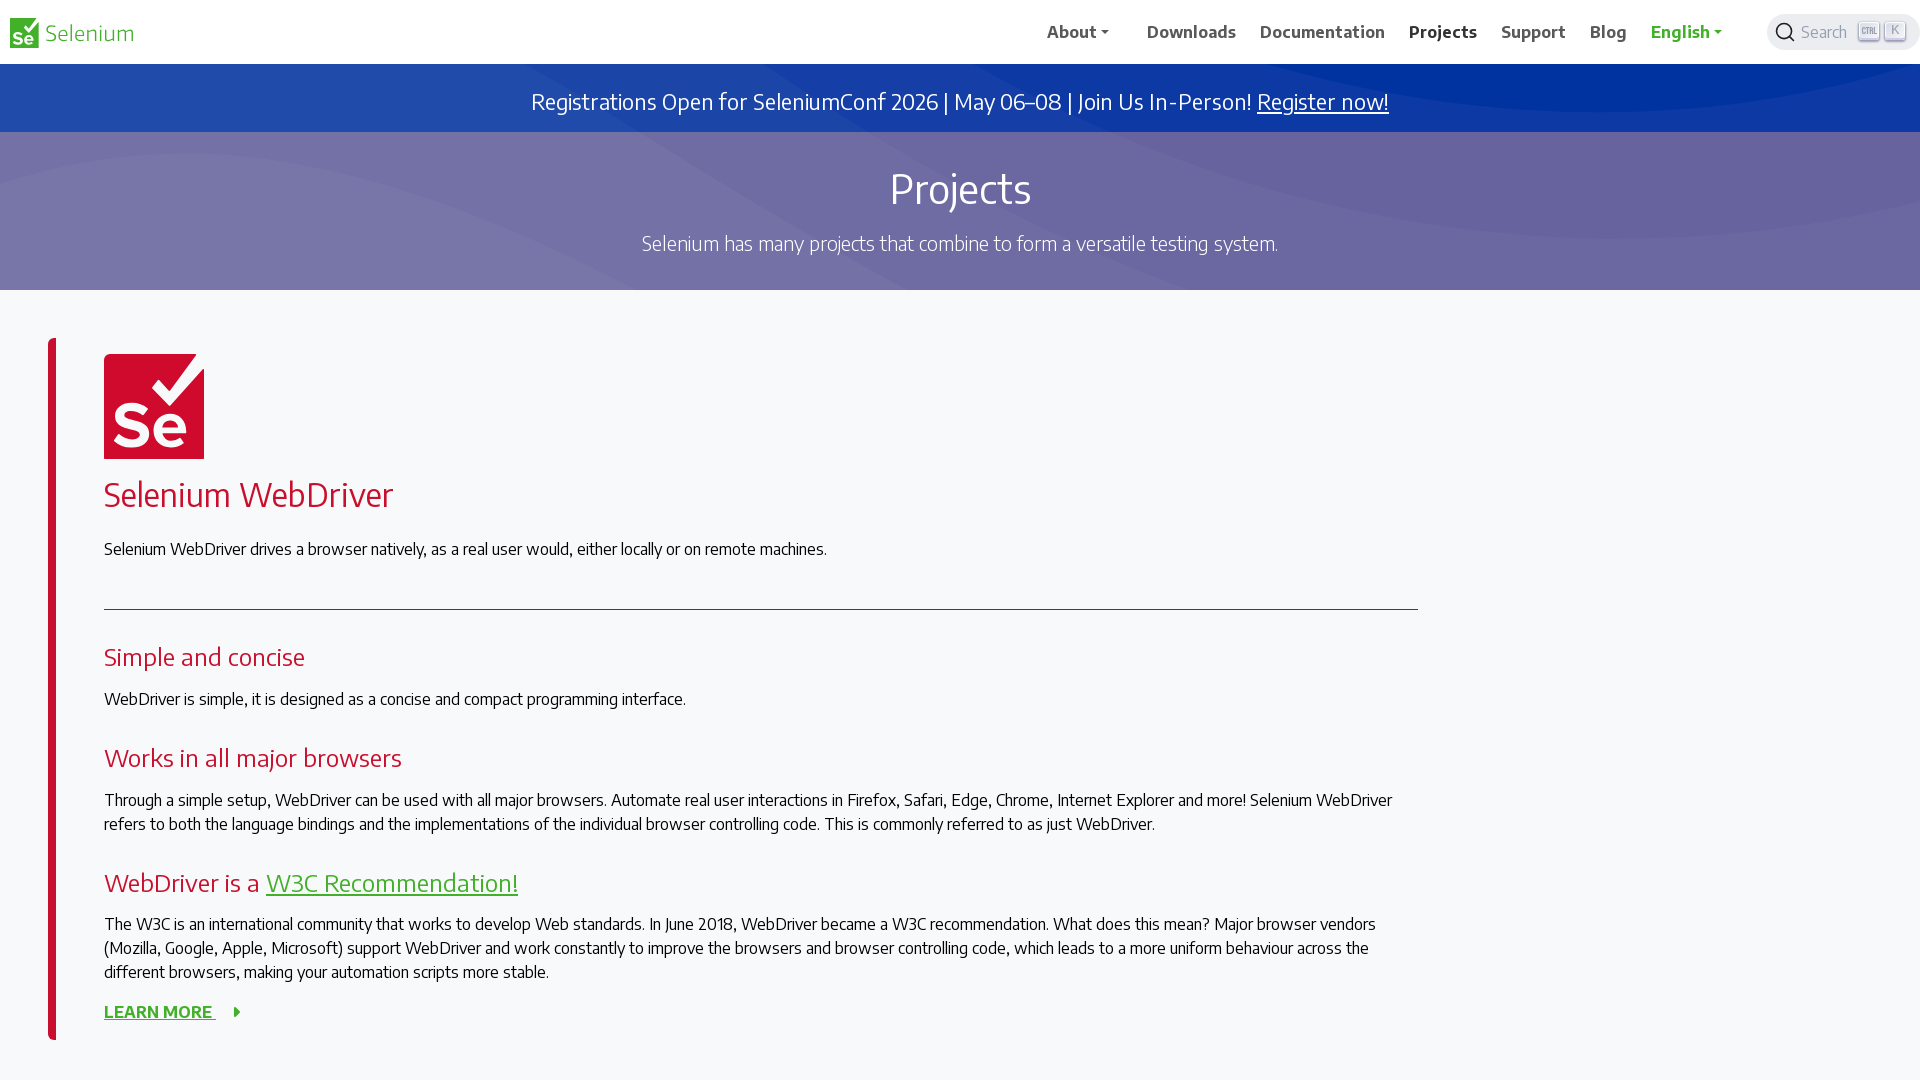

Retrieved all open tabs/pages - total count: 1
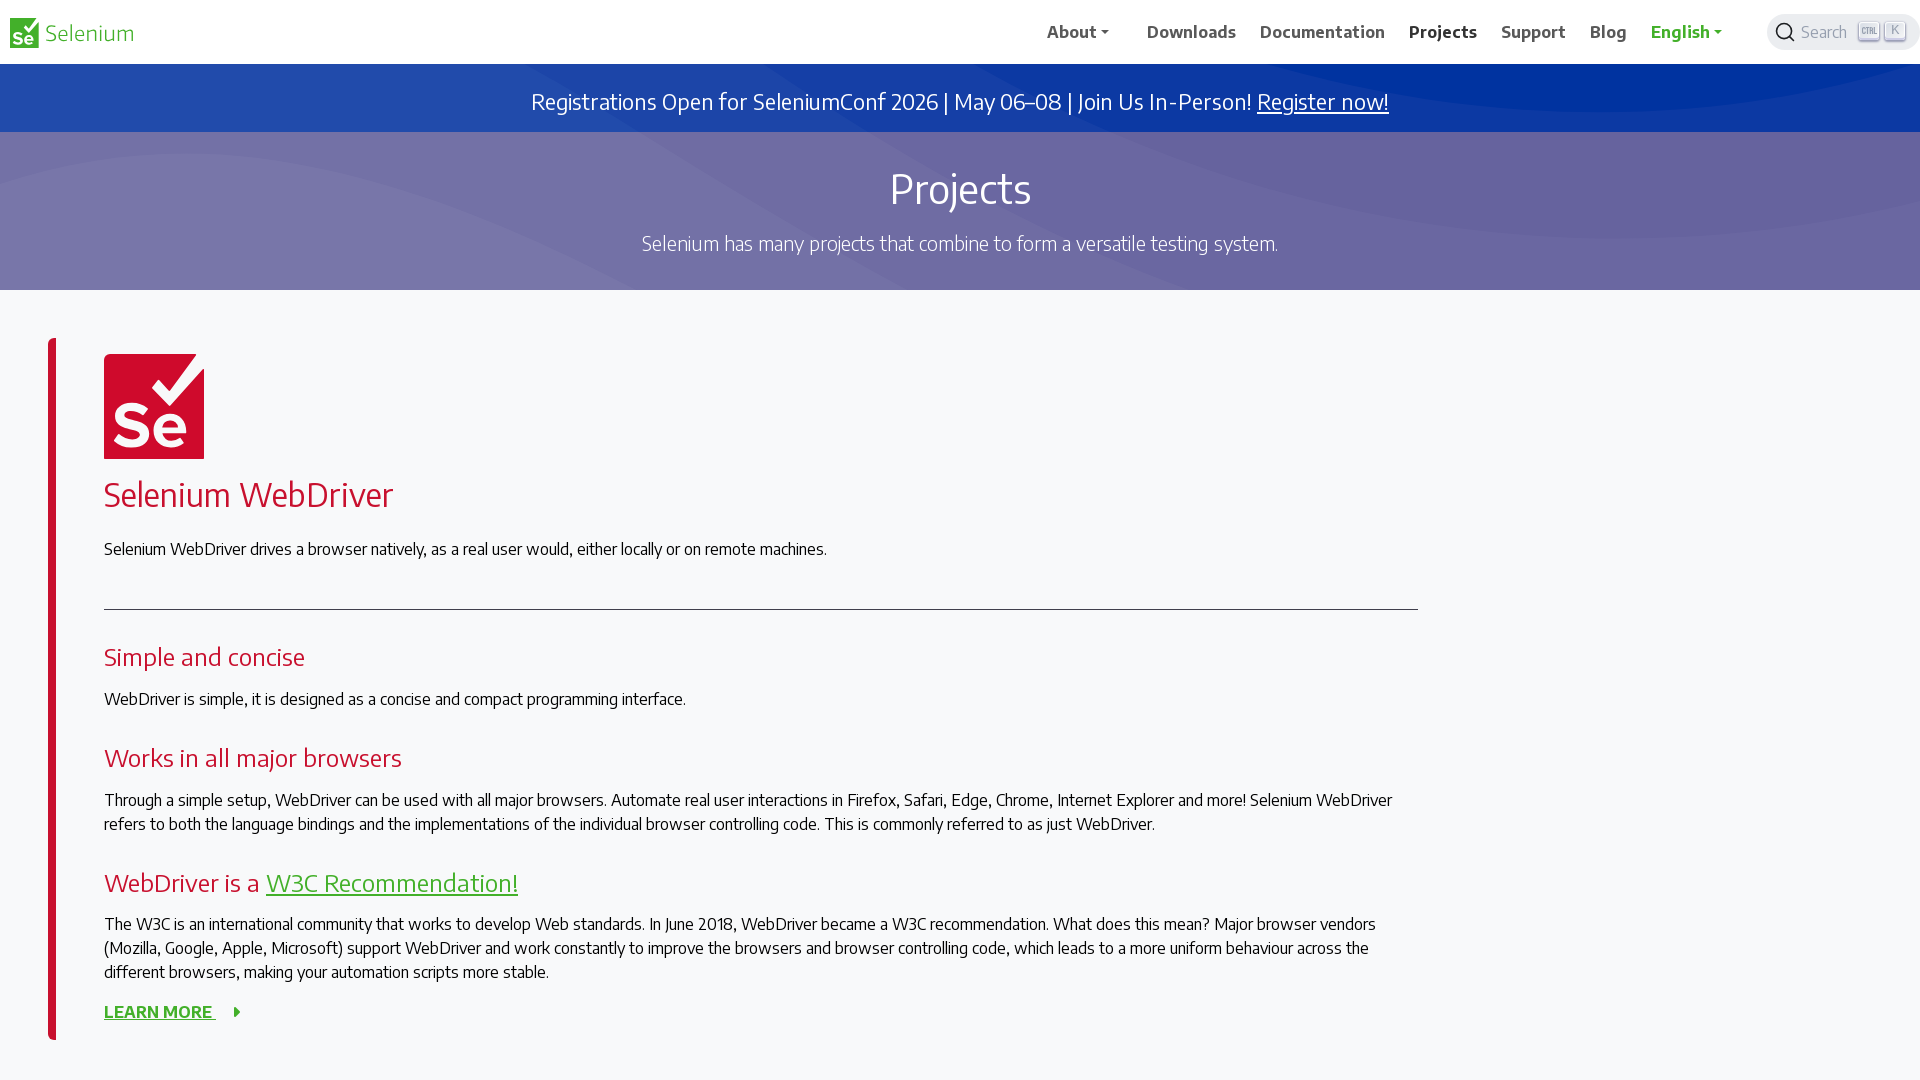

Brought tab to front
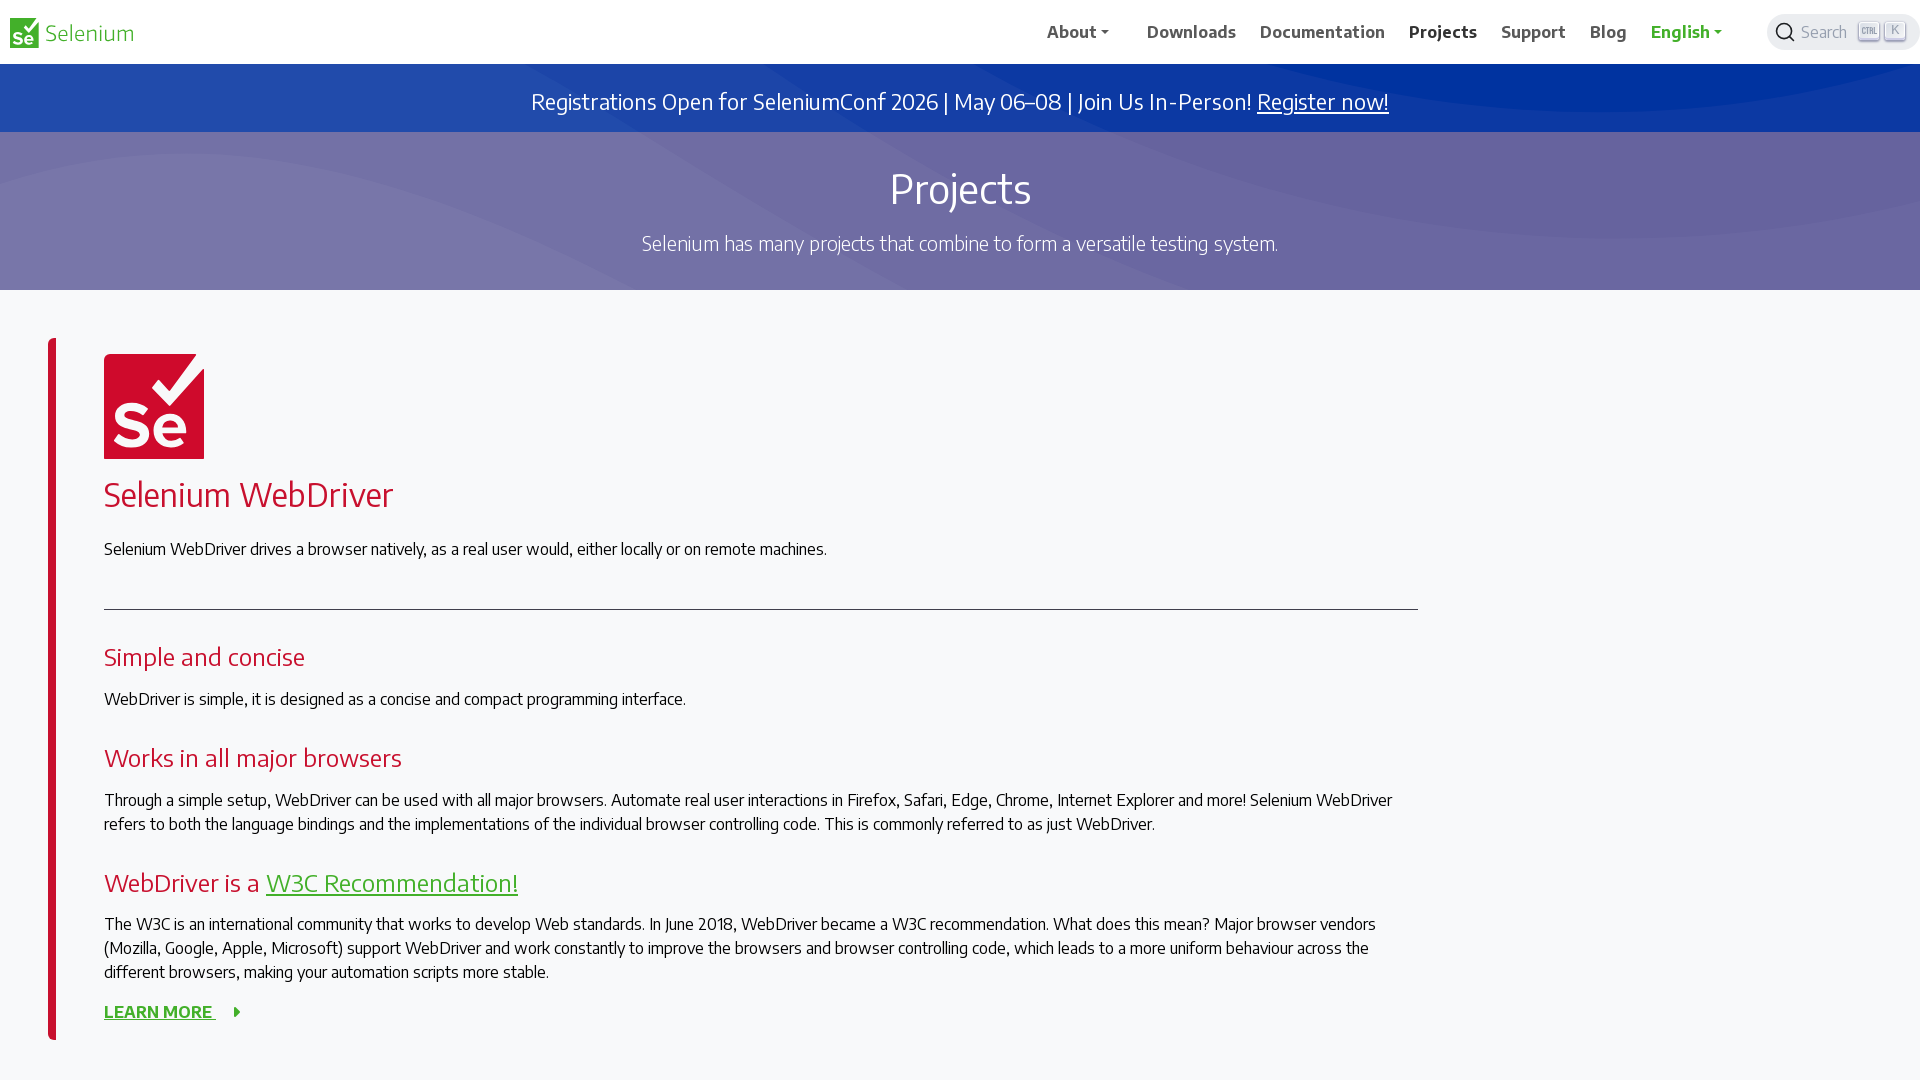

Waited for page to load (domcontentloaded)
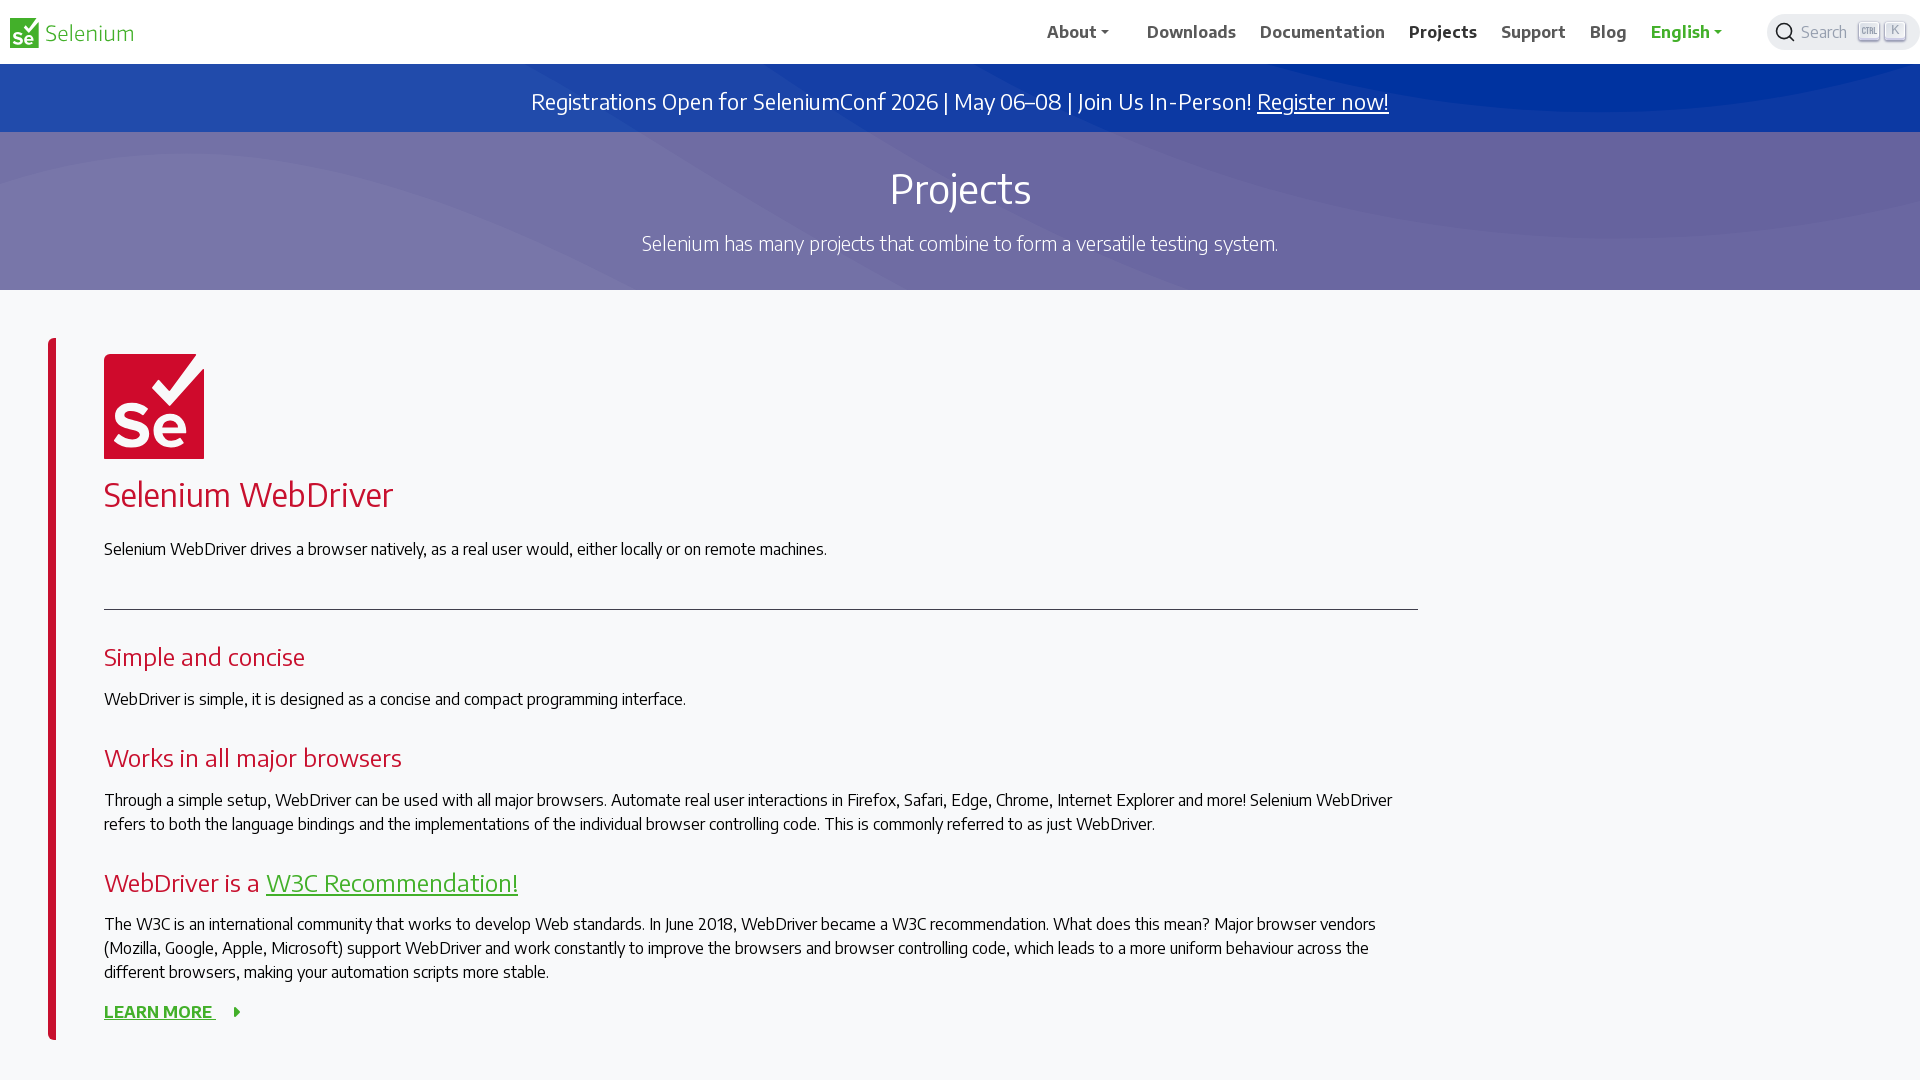

Retrieved page title: Projects | Selenium
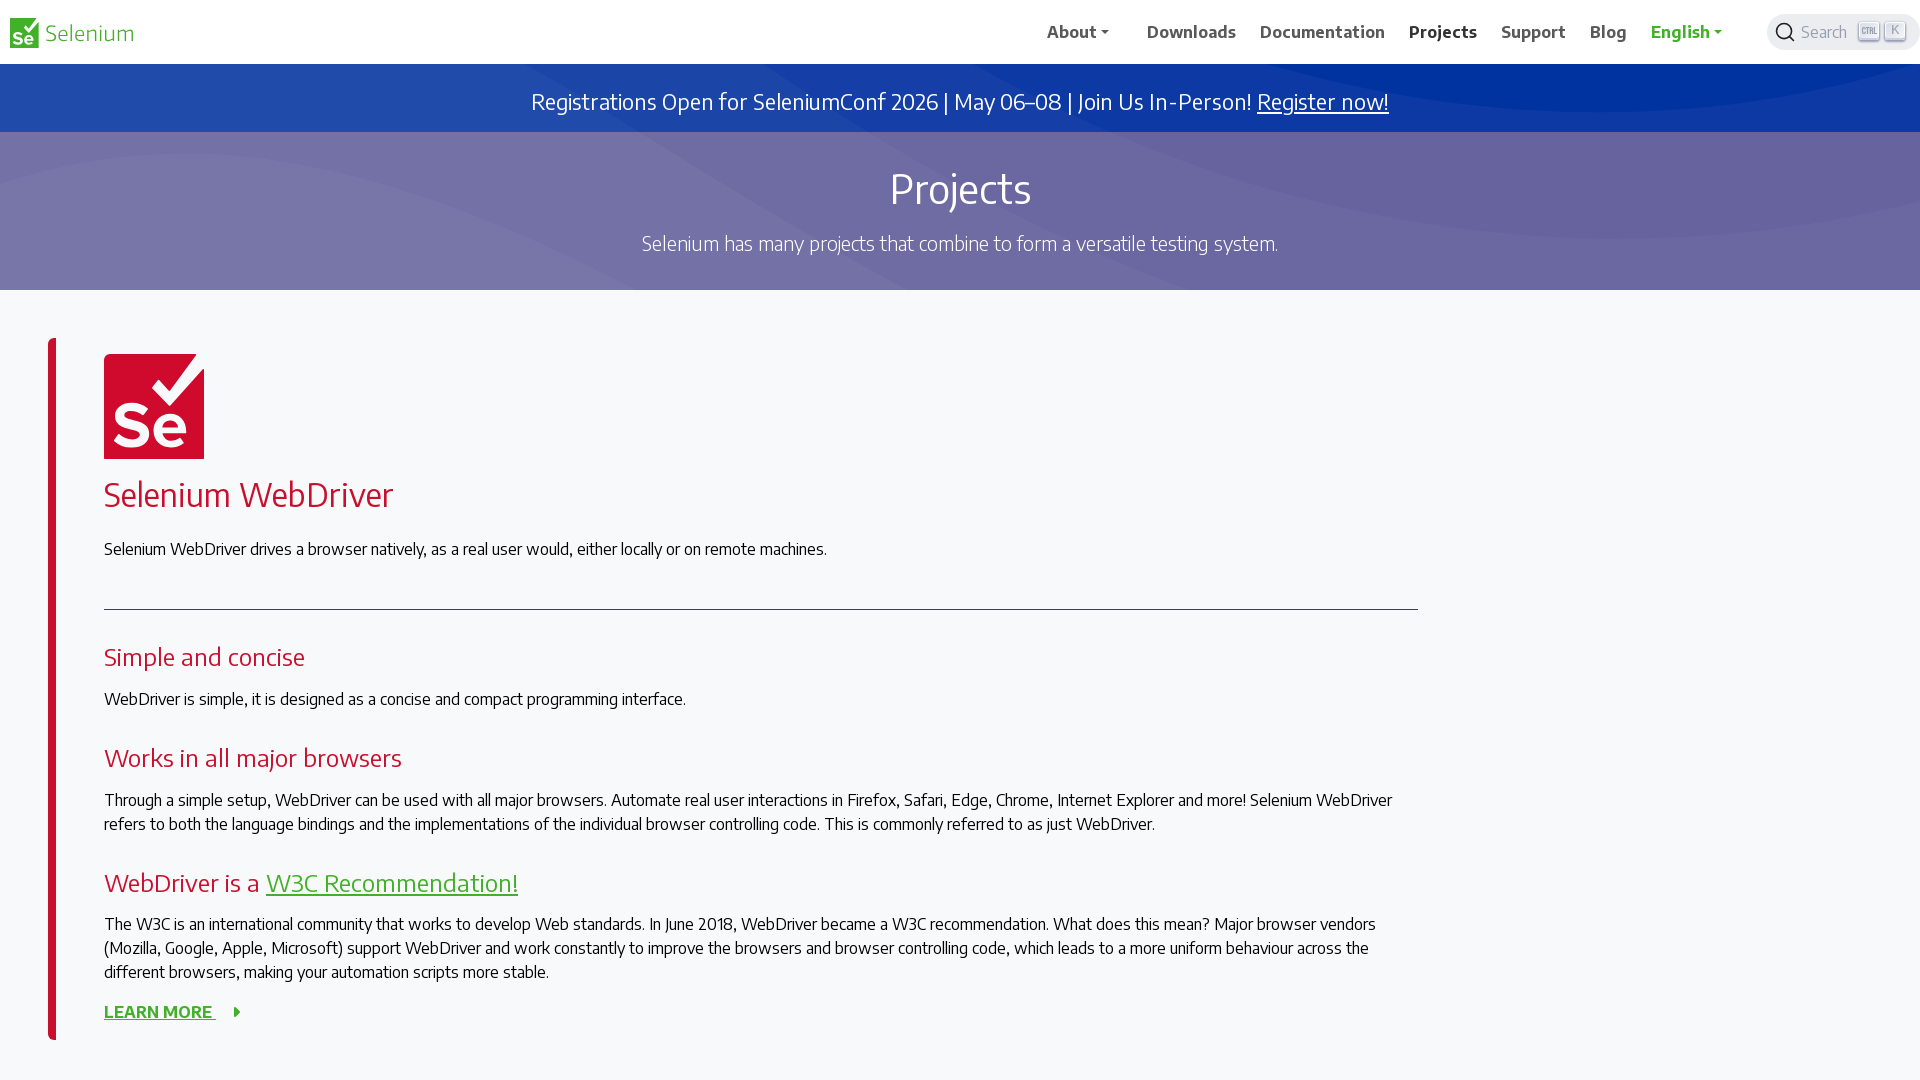

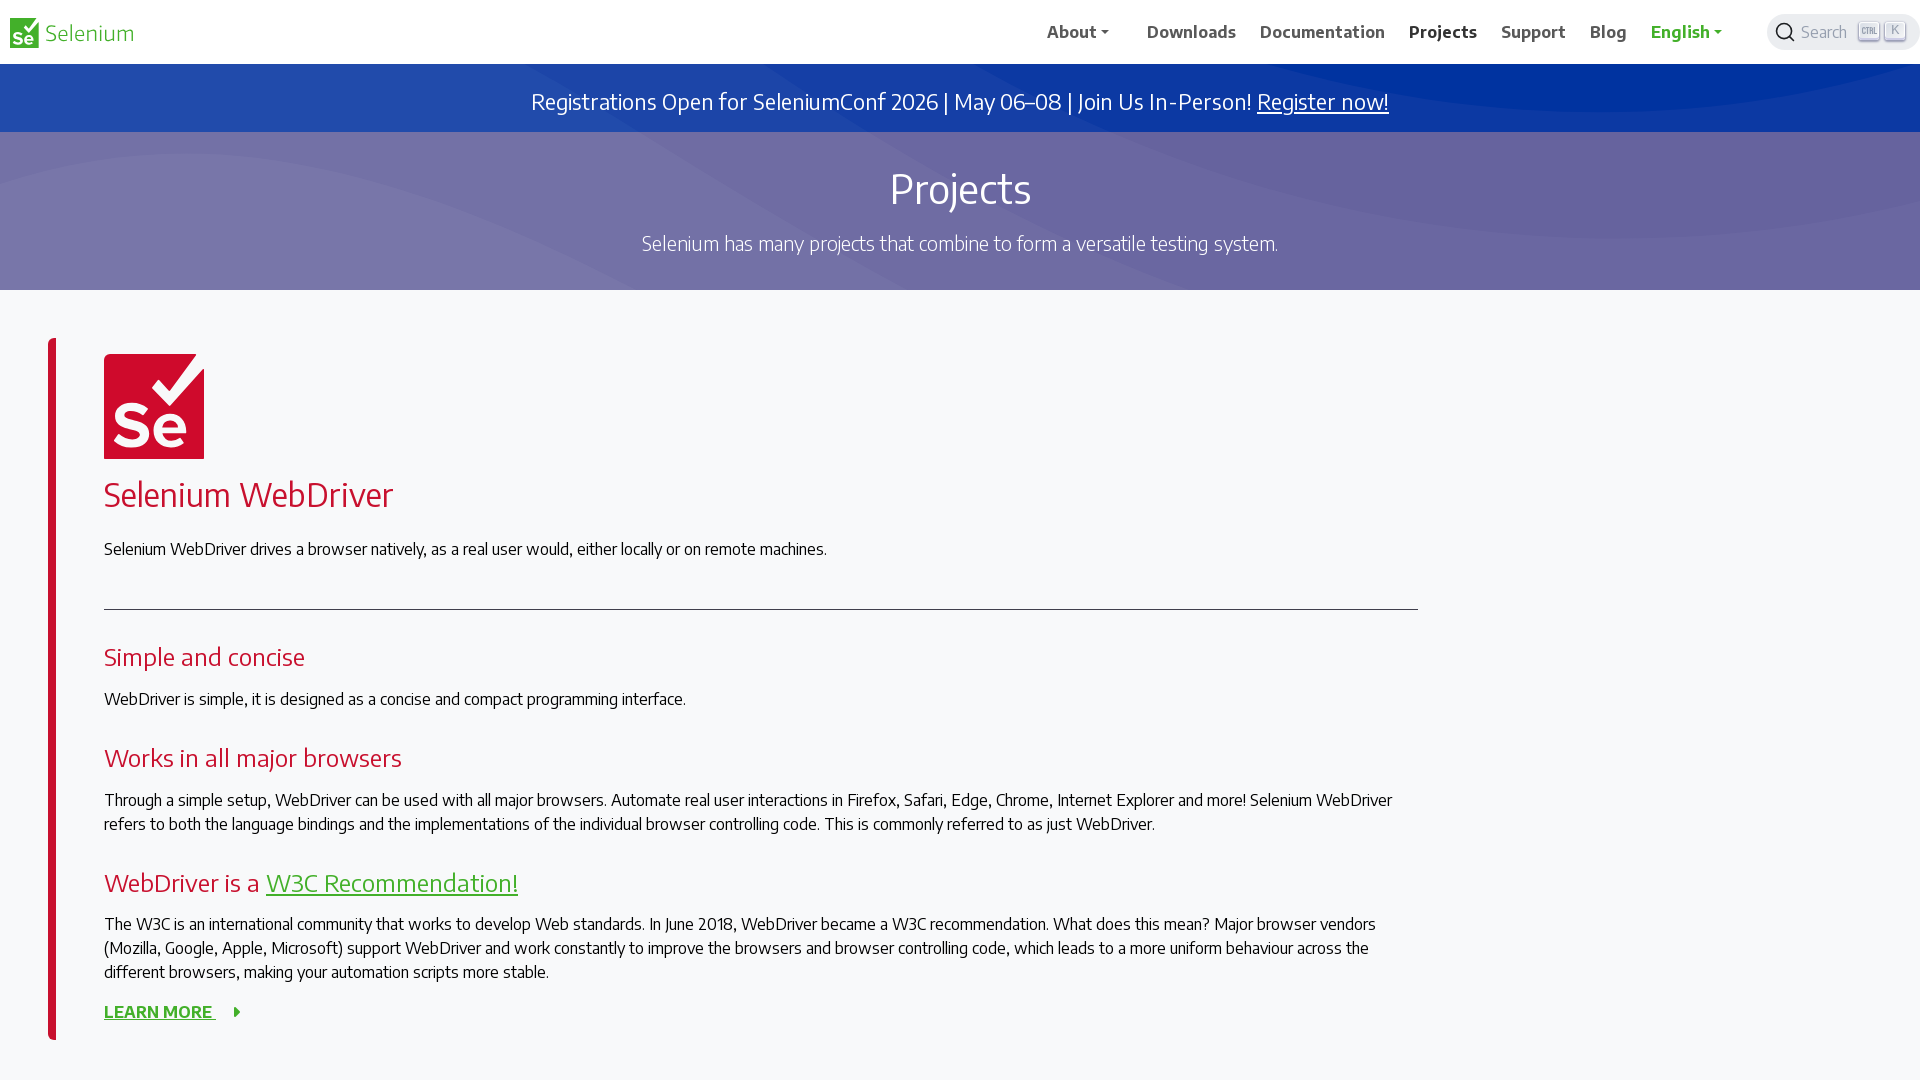